Tests navigation through sitemap links by clicking on the first 5 entries in the sitemap table and navigating back after each click to verify link accessibility.

Starting URL: https://www.getcalley.com/page-sitemap.xml

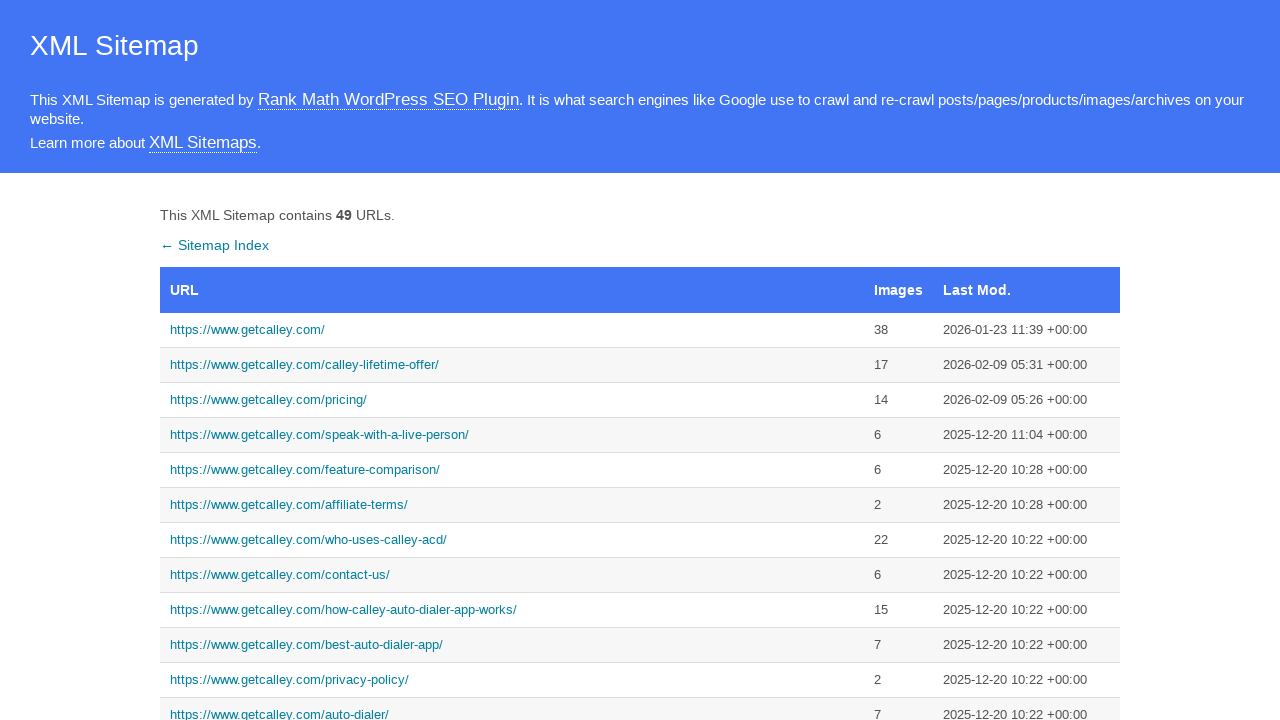

Set viewport size to 1920x1080
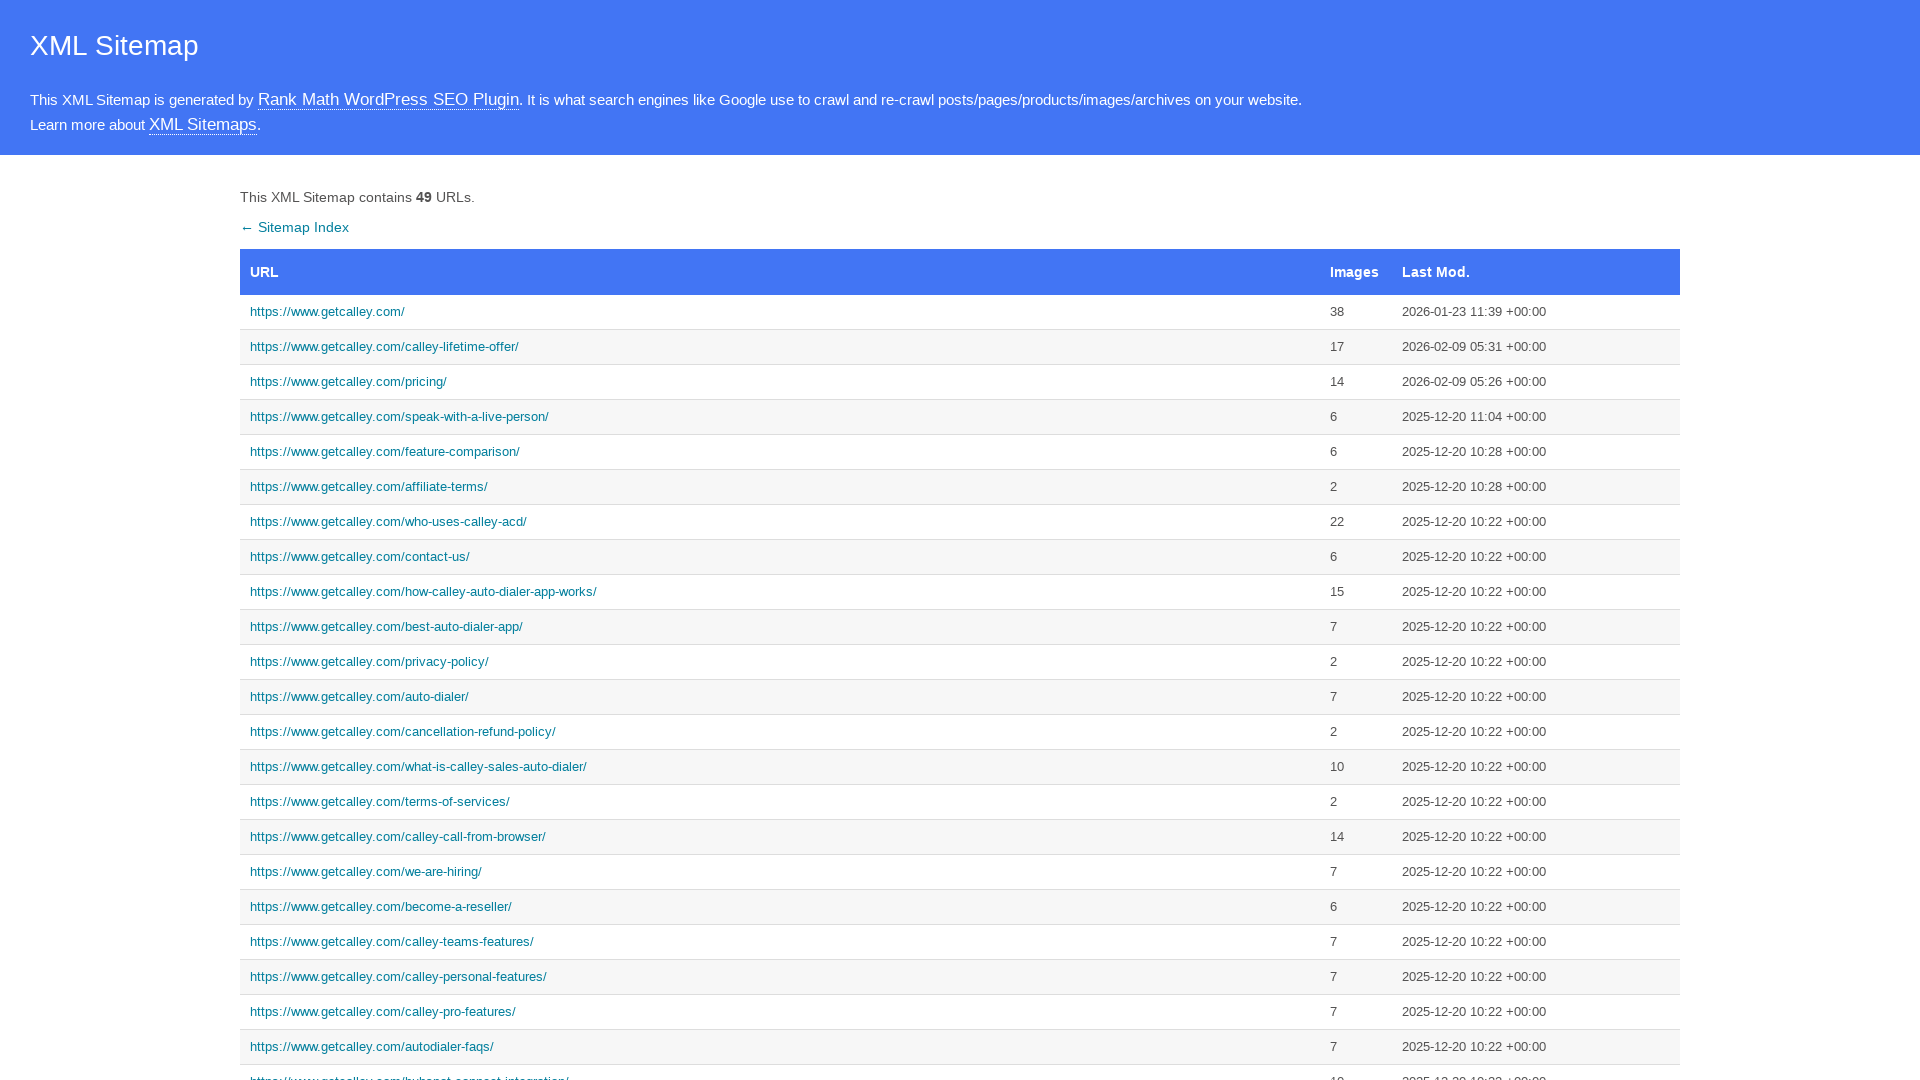

Clicked first sitemap link at (780, 312) on xpath=//*[@id='sitemap']/tbody/tr[1]/td[1]/a
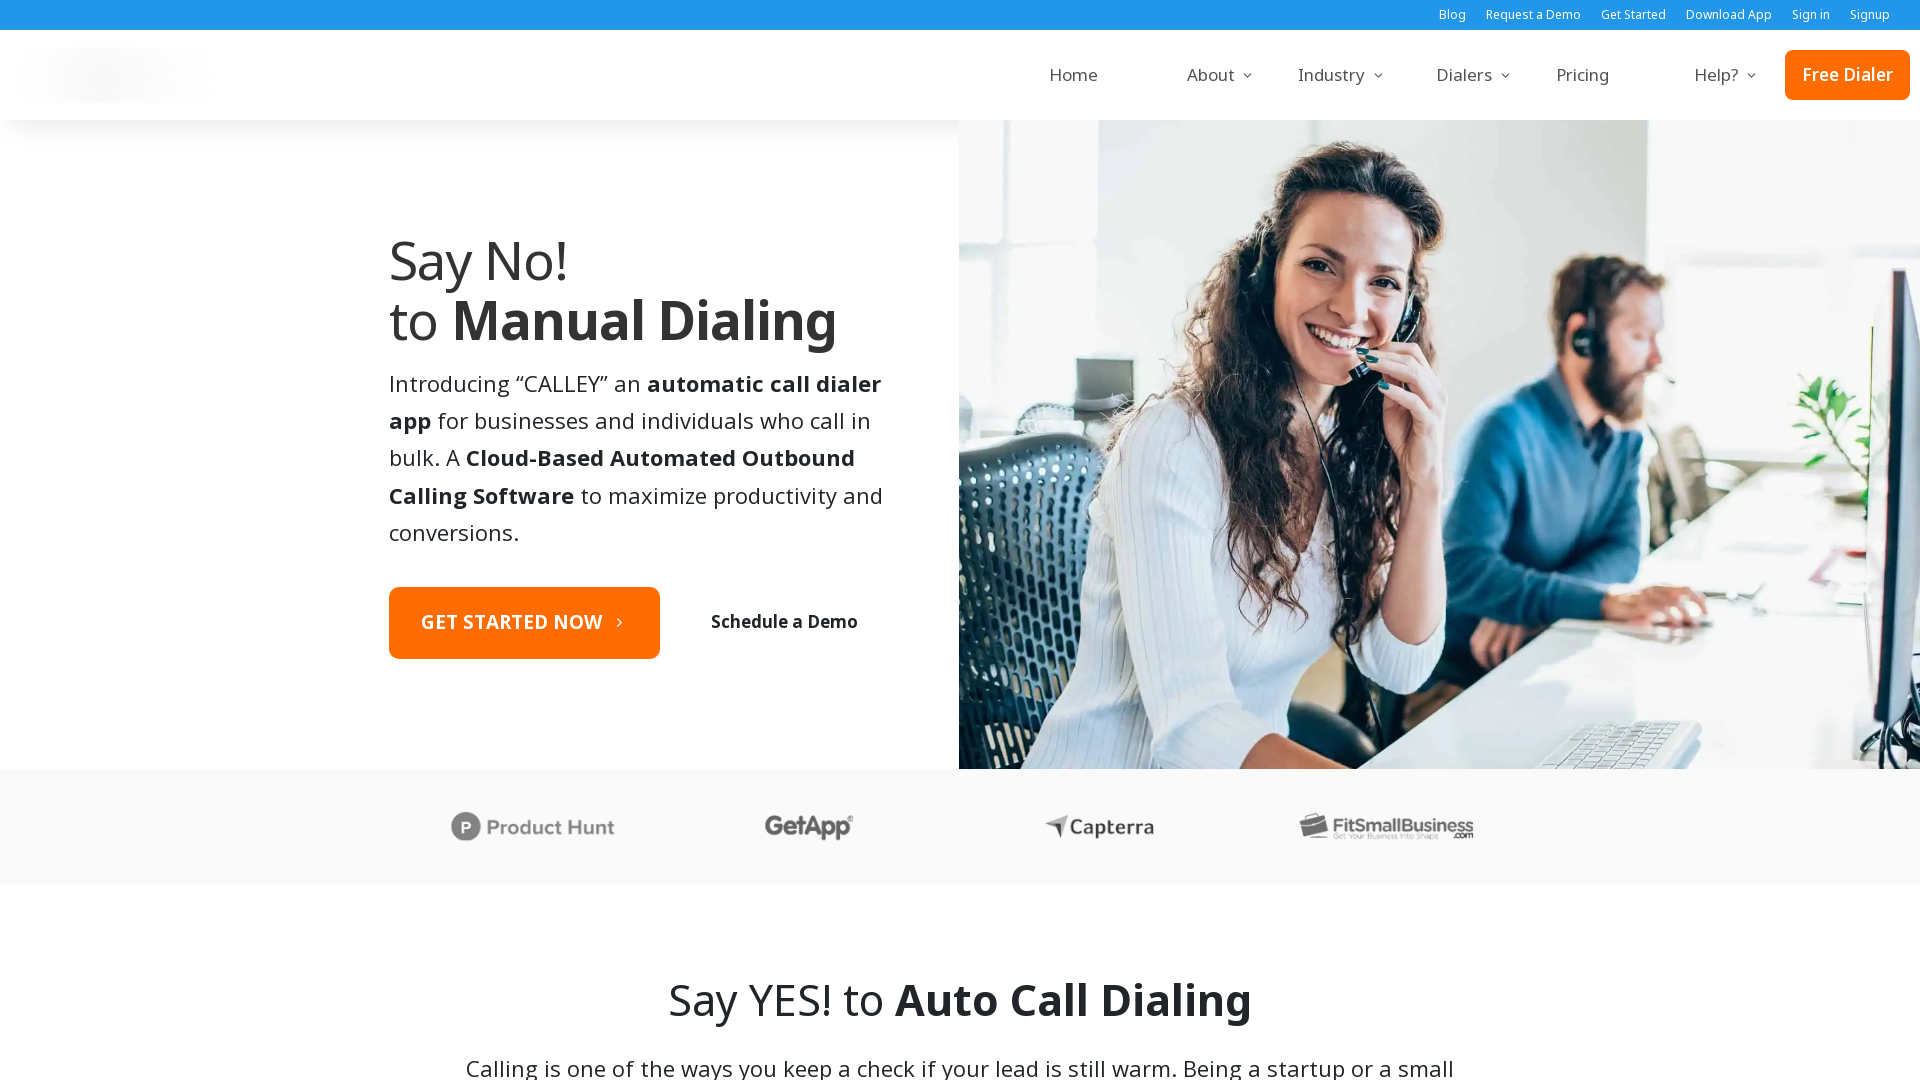

First sitemap page loaded
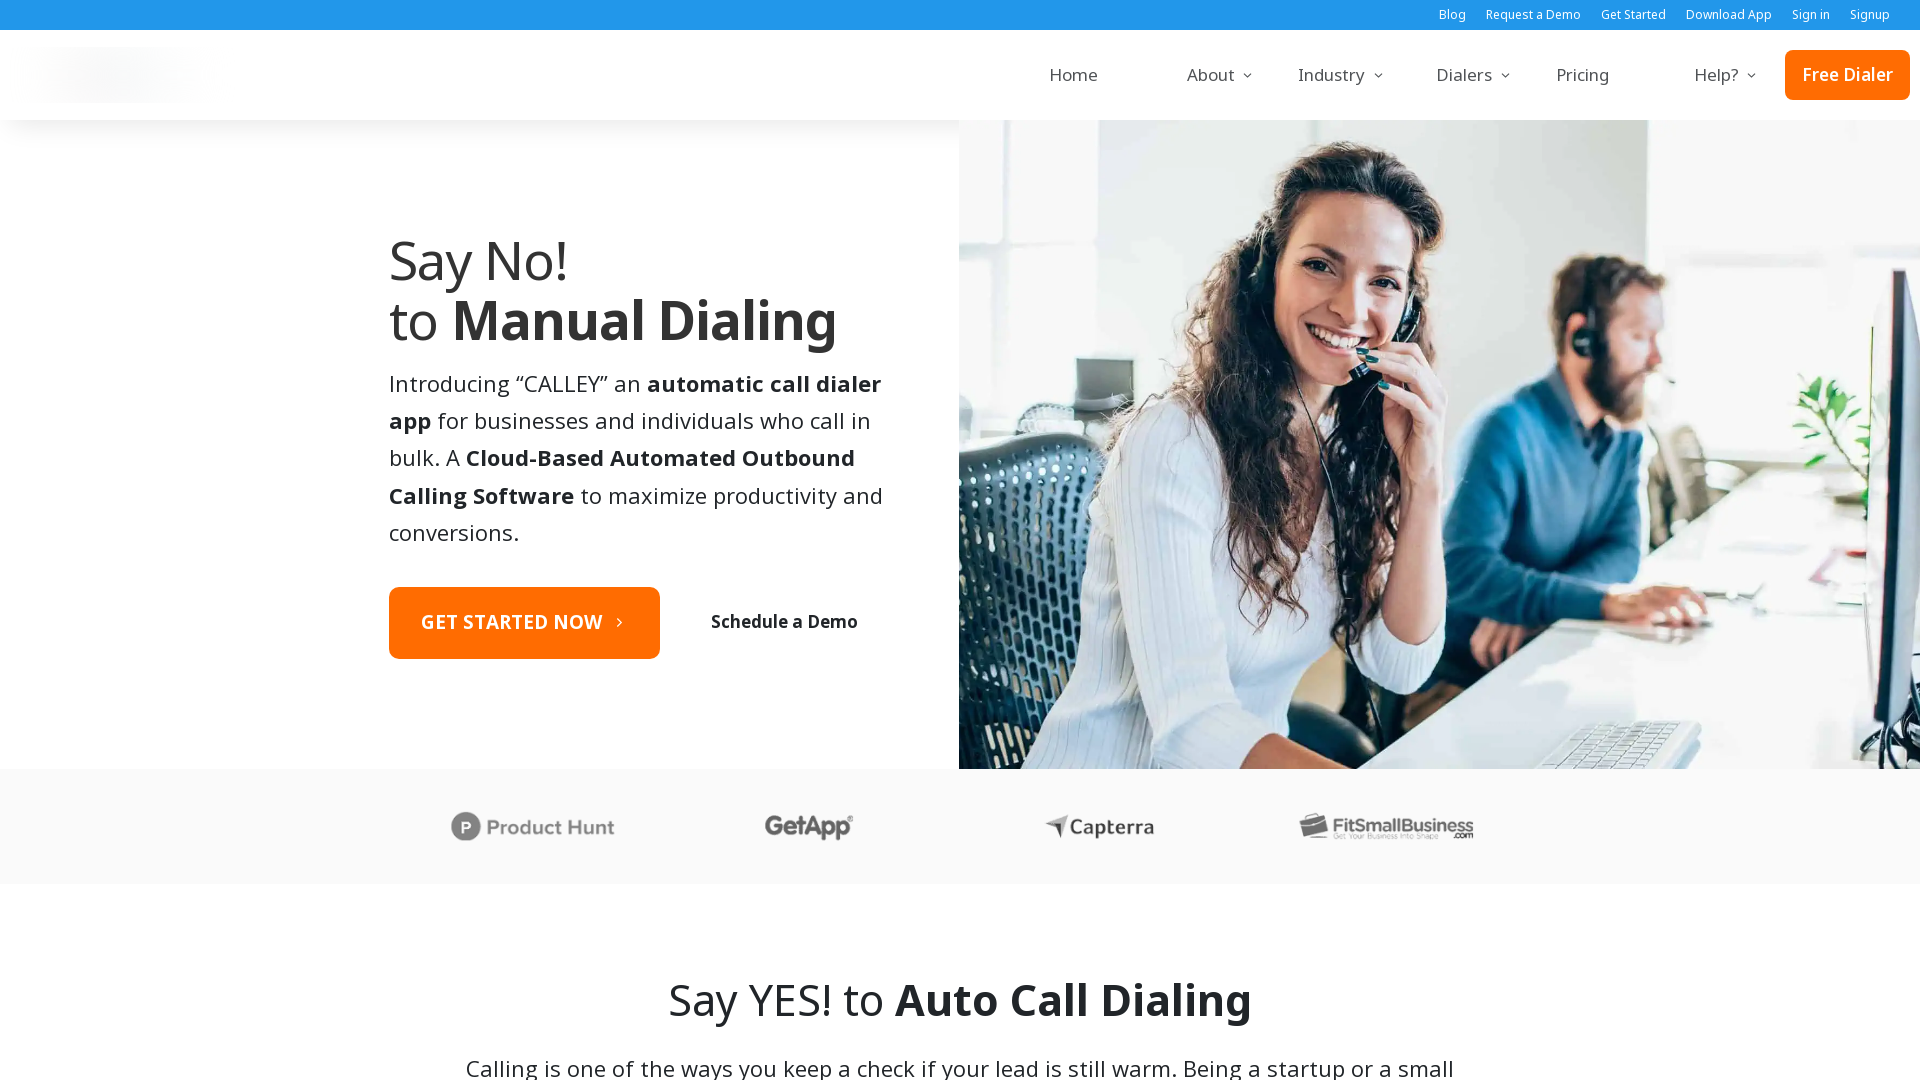

Navigated back to sitemap
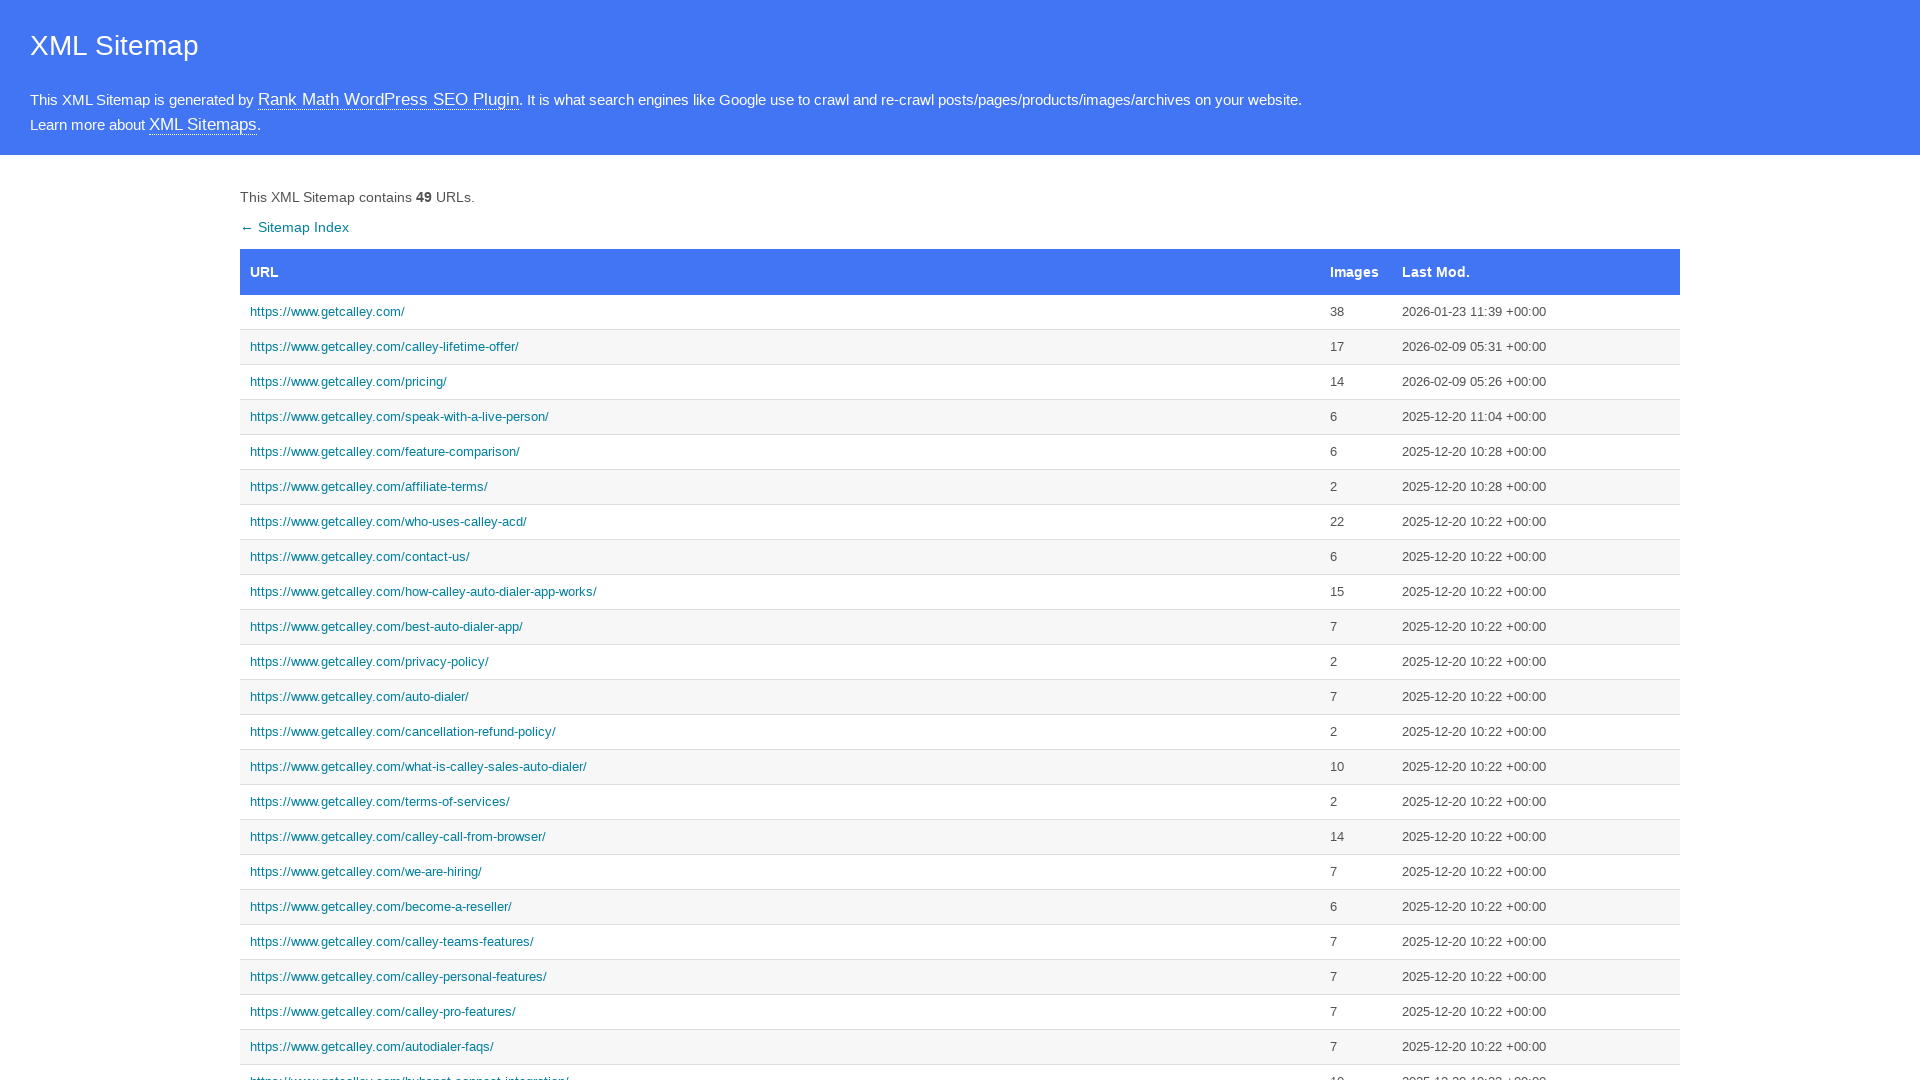

Sitemap page reloaded after navigating back
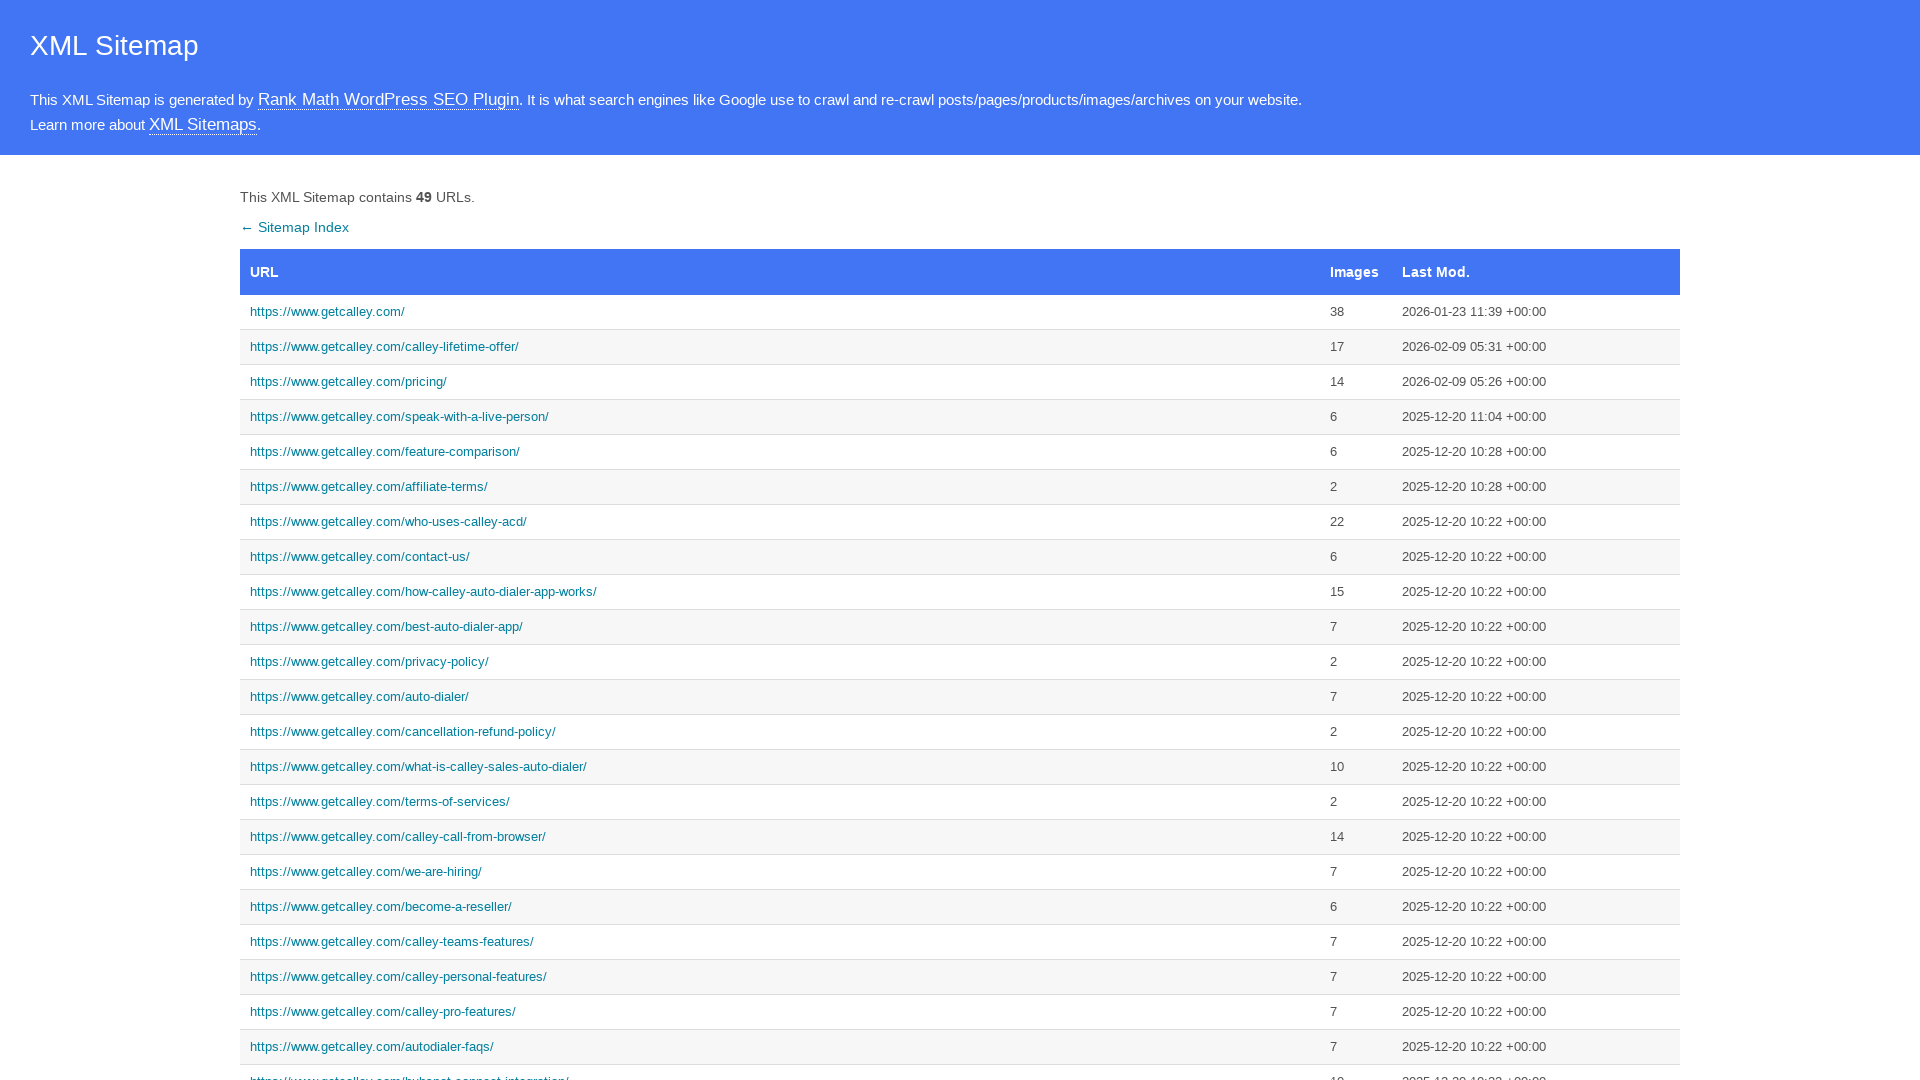

Clicked second sitemap link at (780, 347) on xpath=//*[@id='sitemap']/tbody/tr[2]/td[1]/a
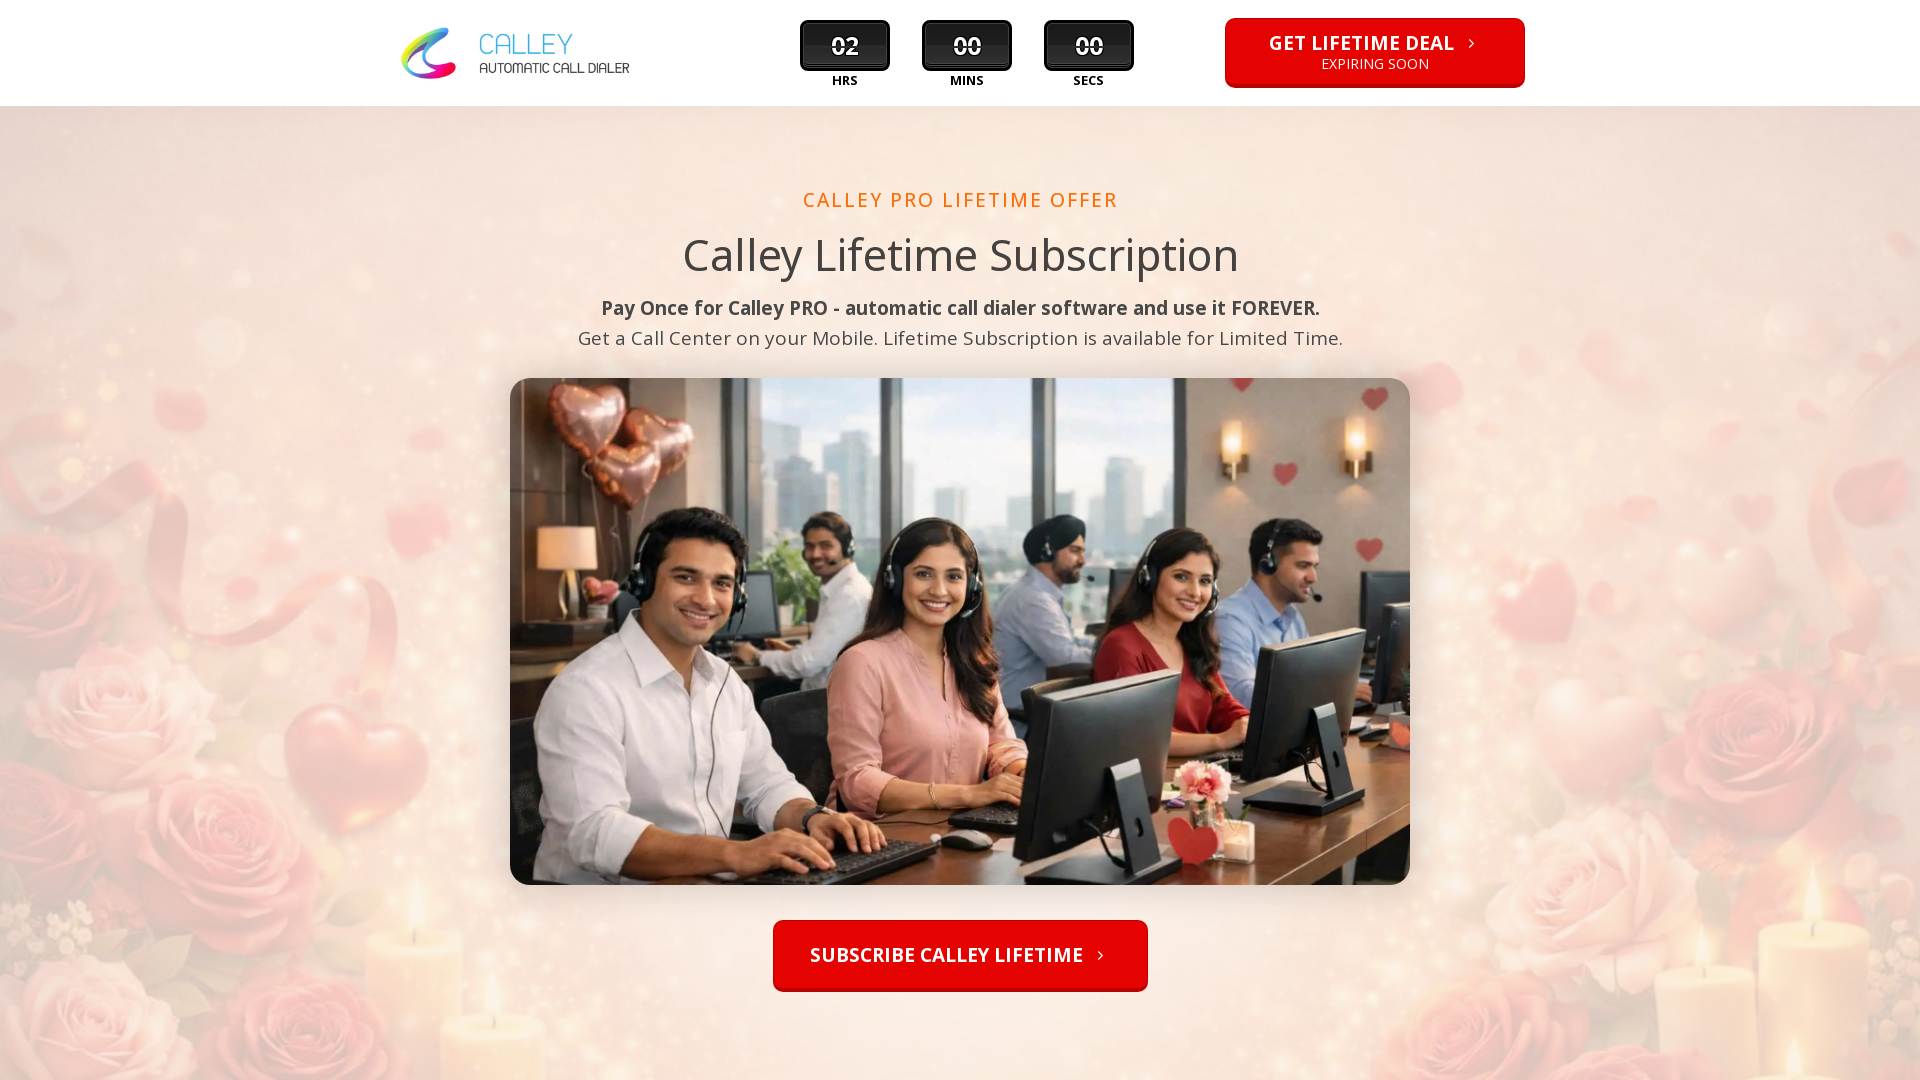

Second sitemap page loaded
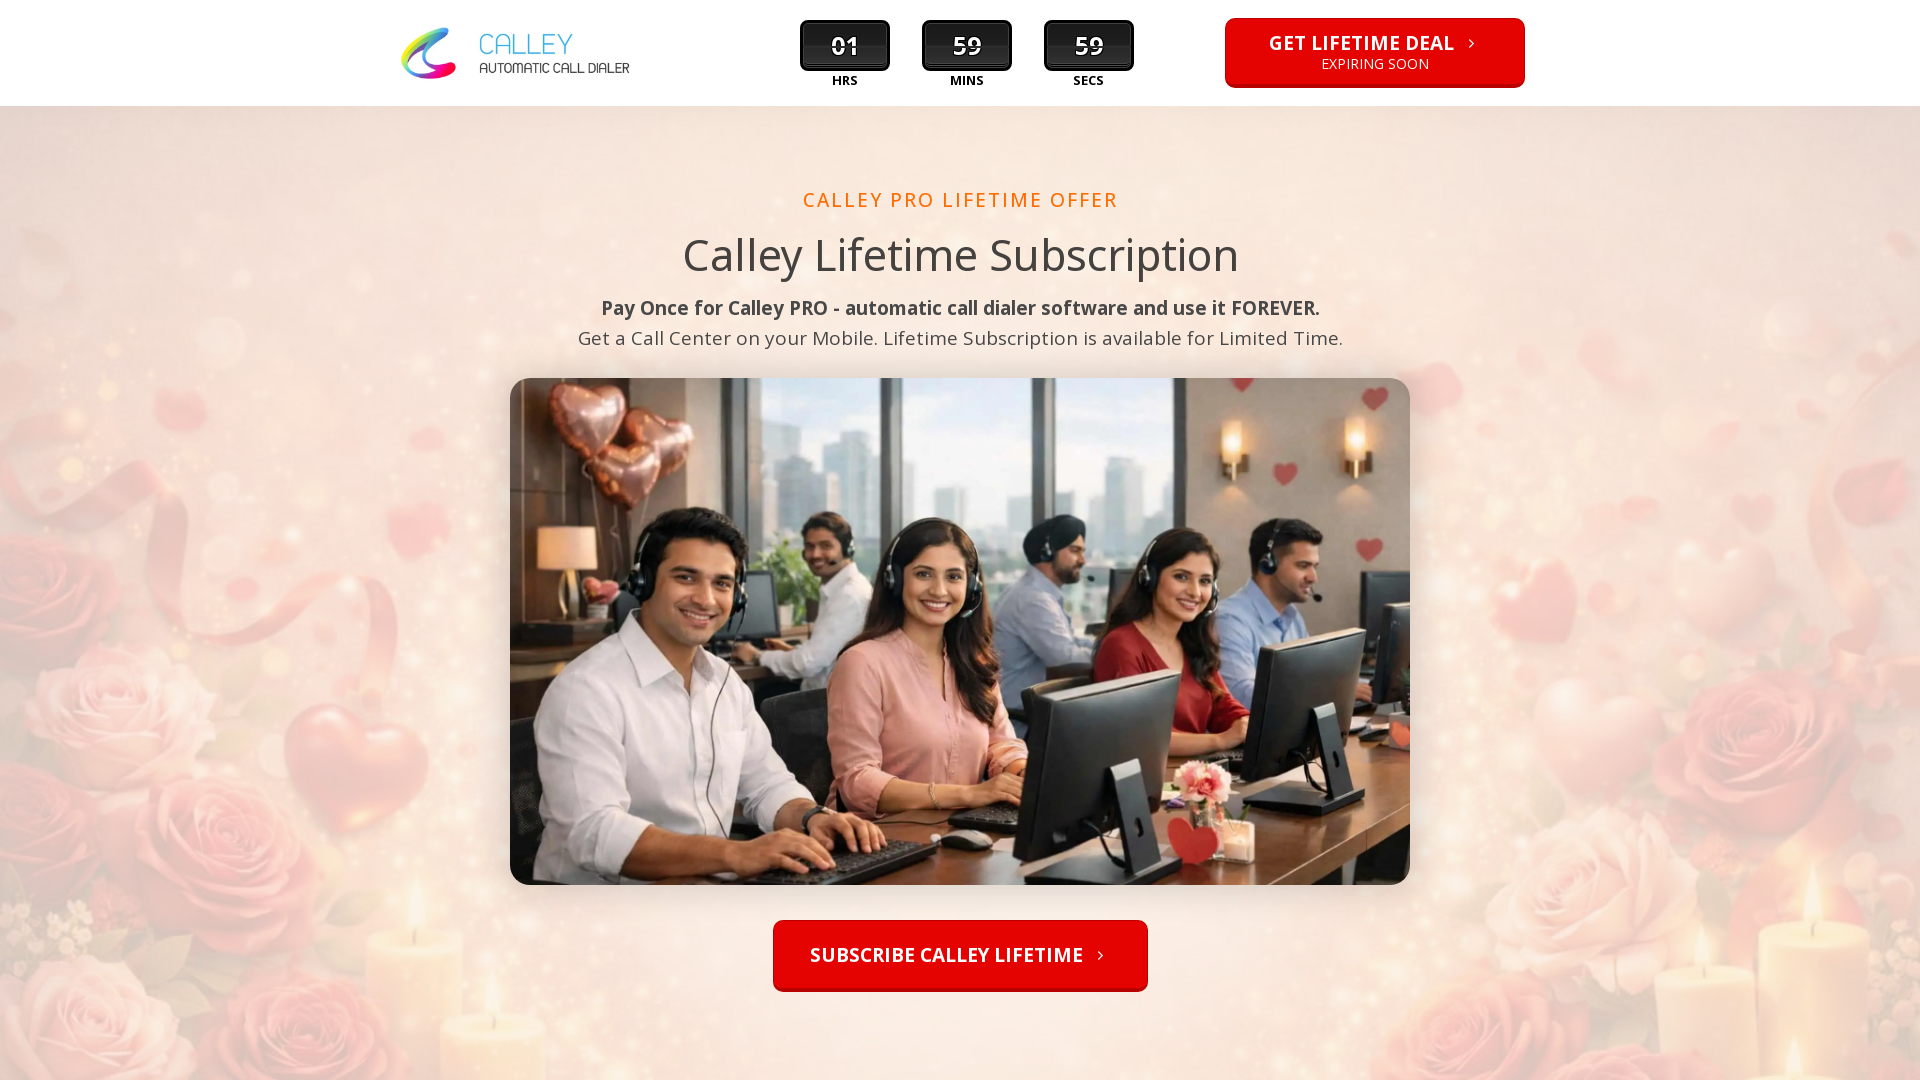

Navigated back to sitemap
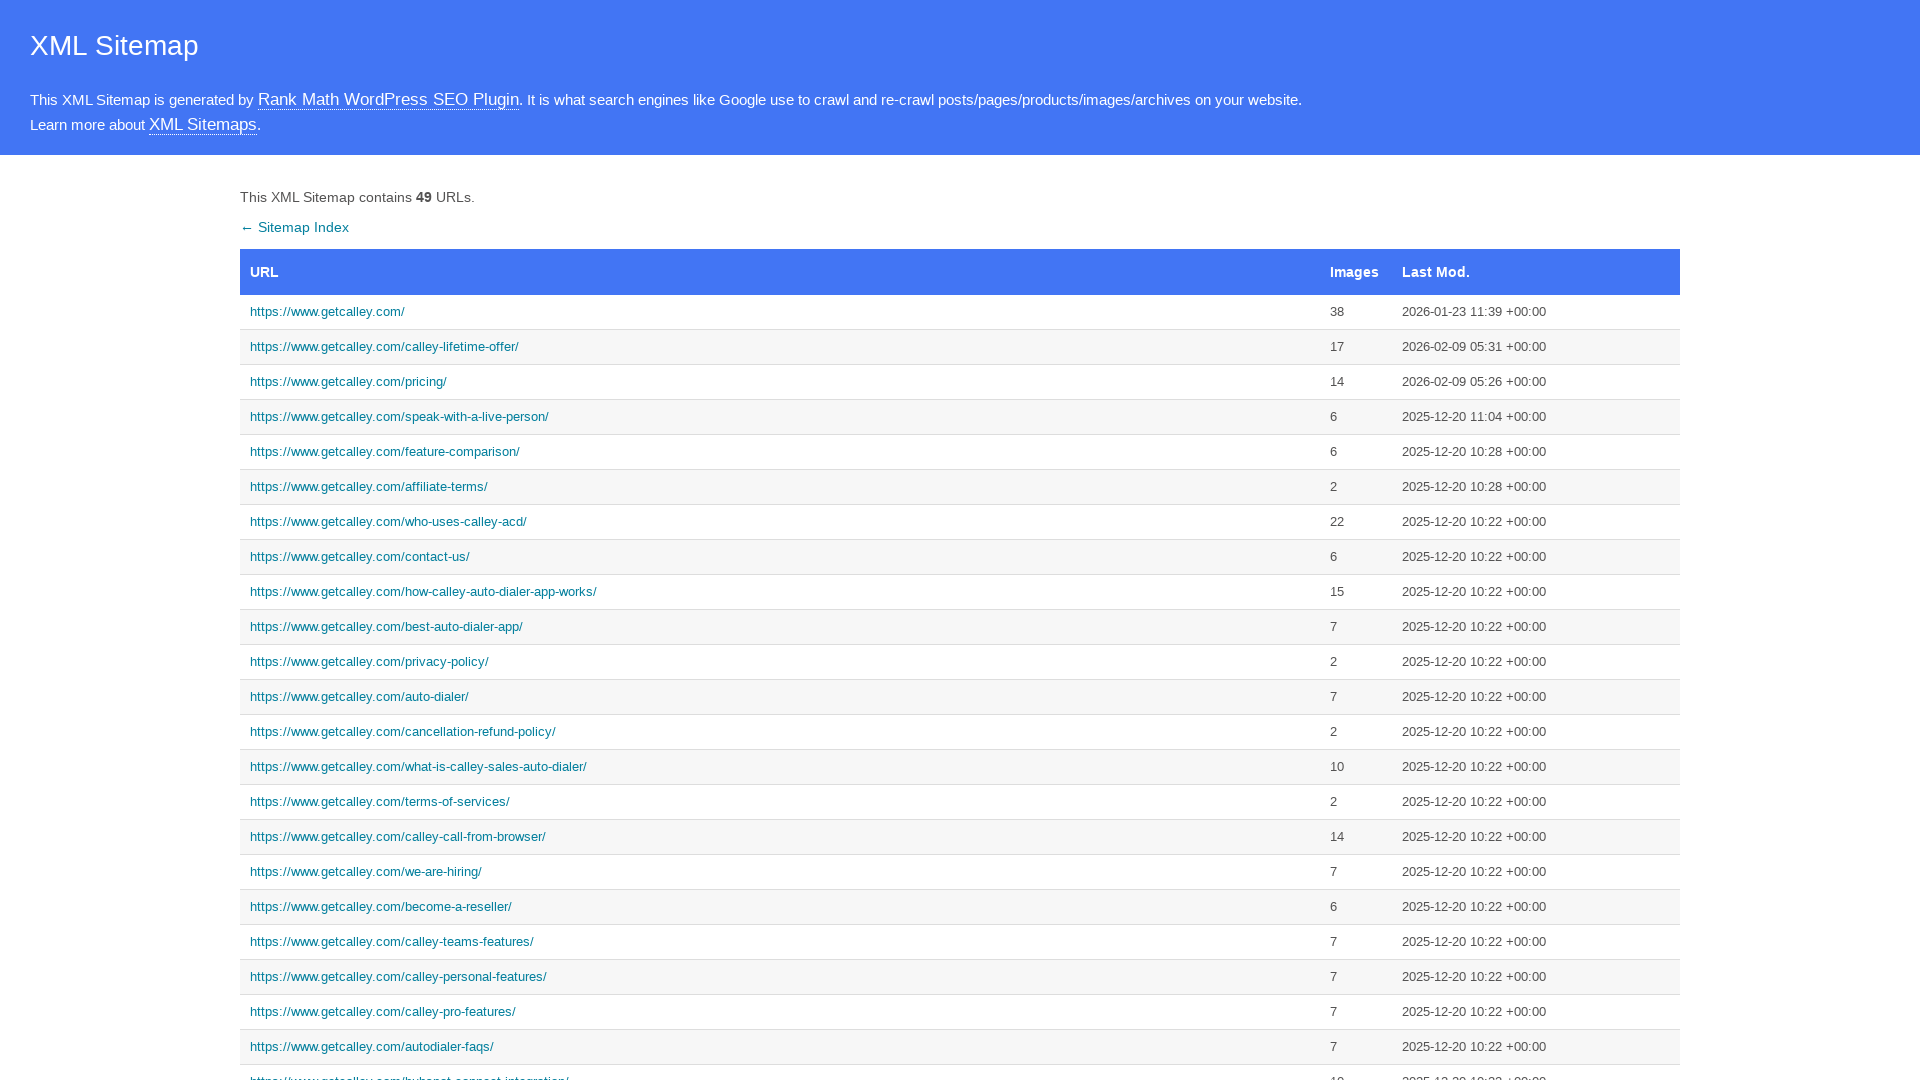

Sitemap page reloaded after navigating back
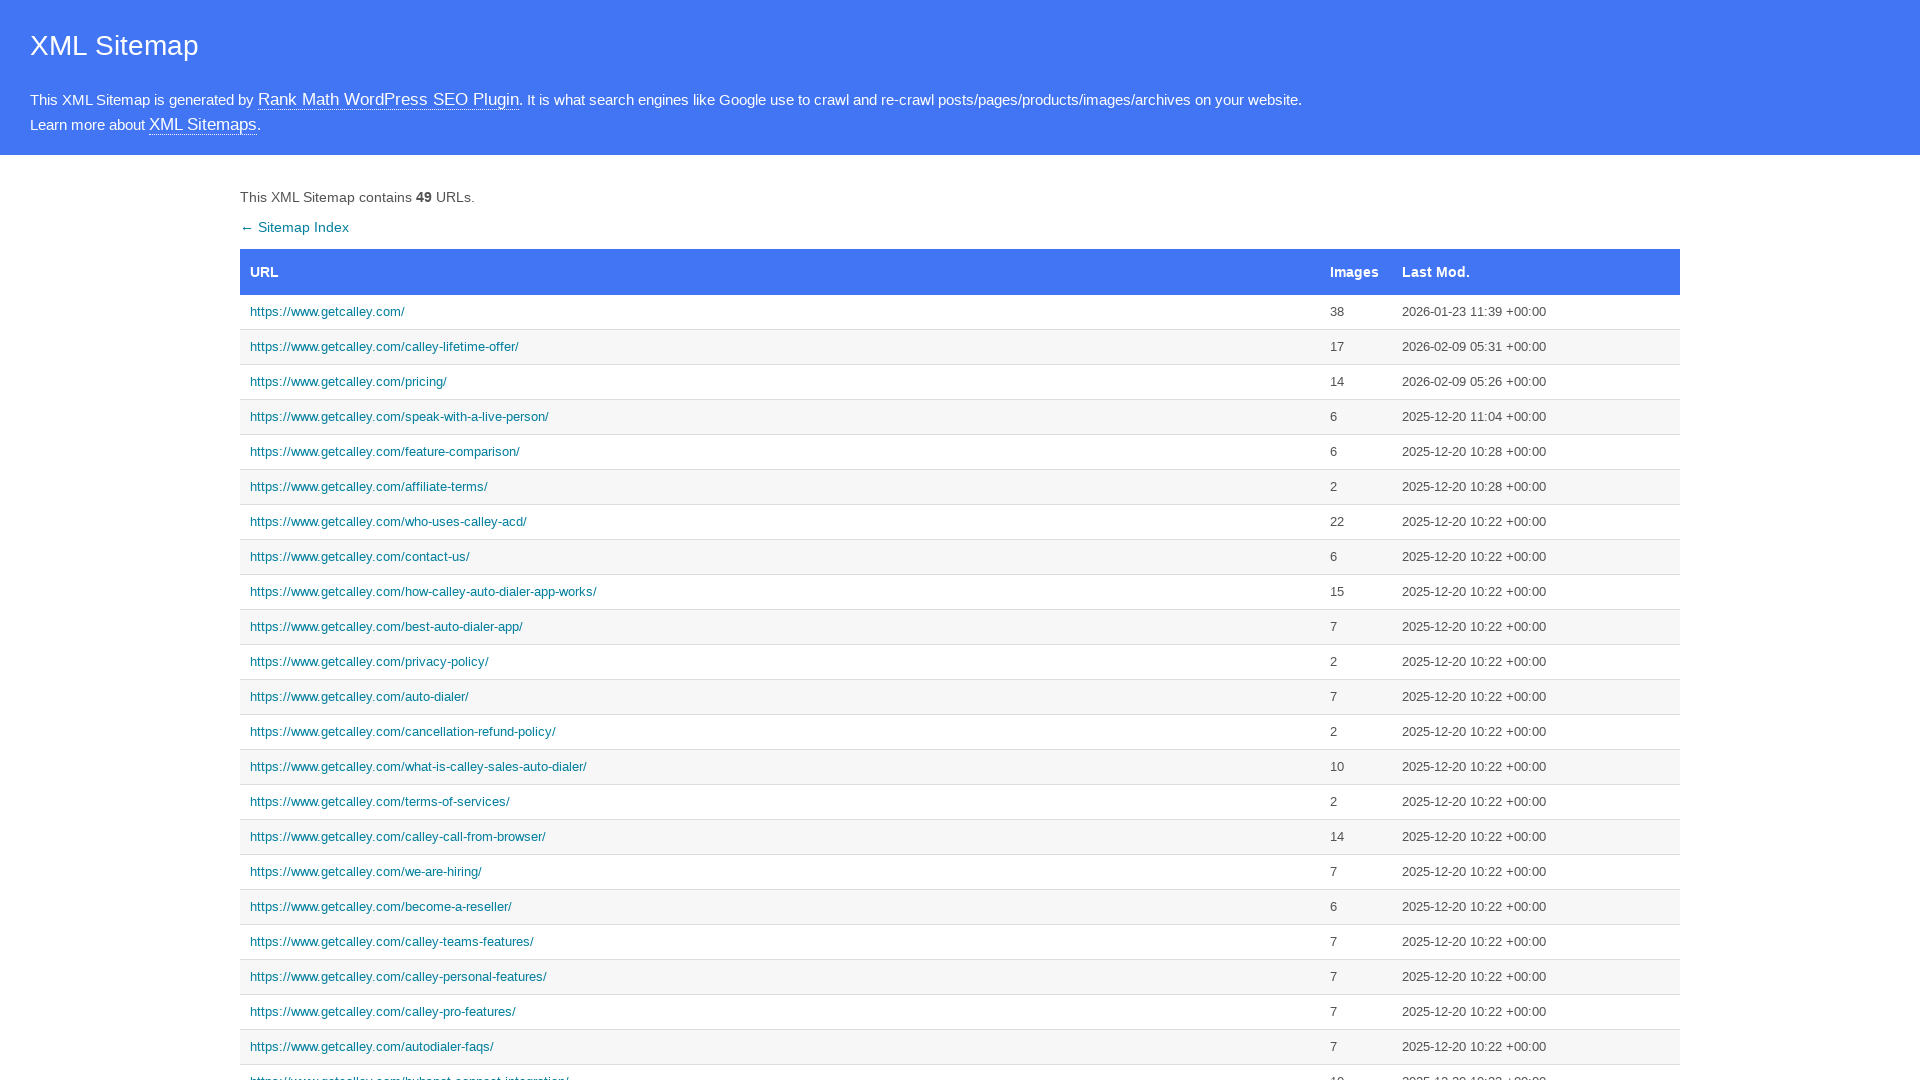

Clicked third sitemap link at (780, 382) on xpath=//*[@id='sitemap']/tbody/tr[3]/td[1]/a
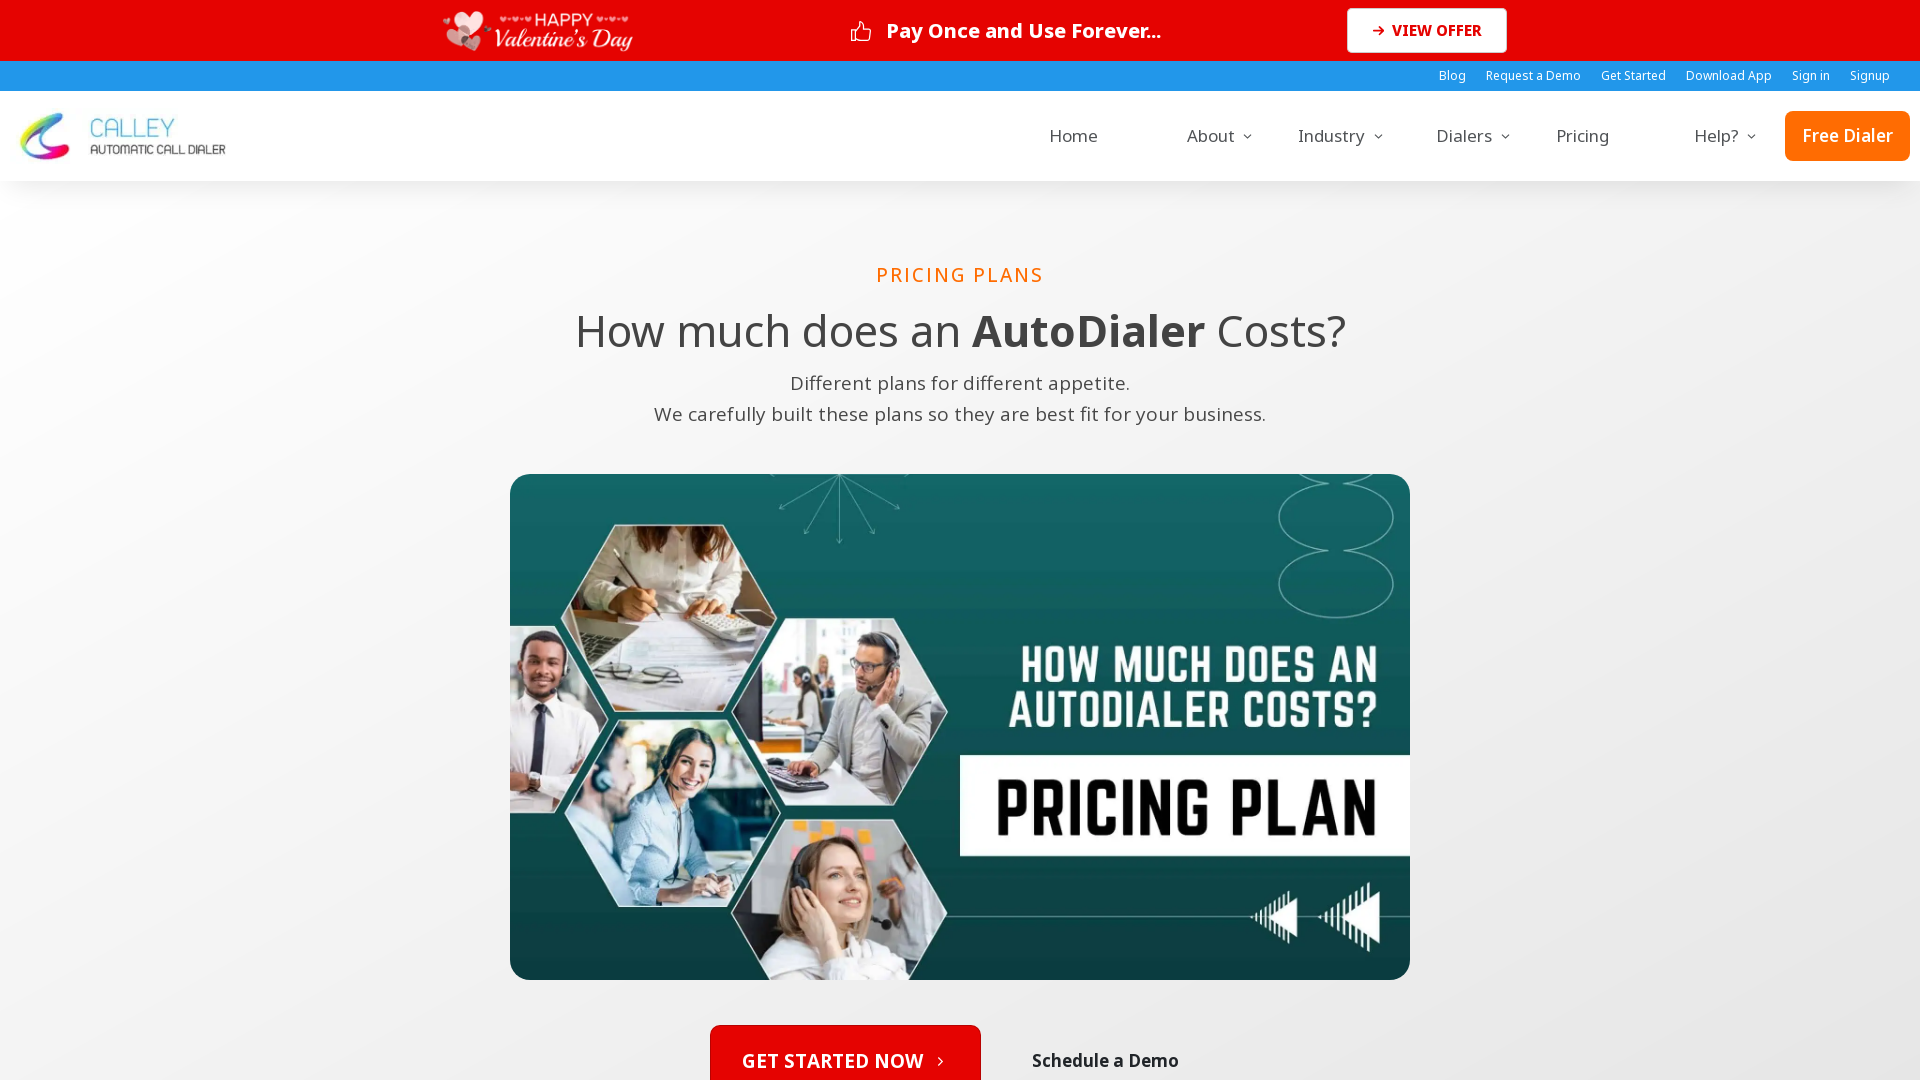

Third sitemap page loaded
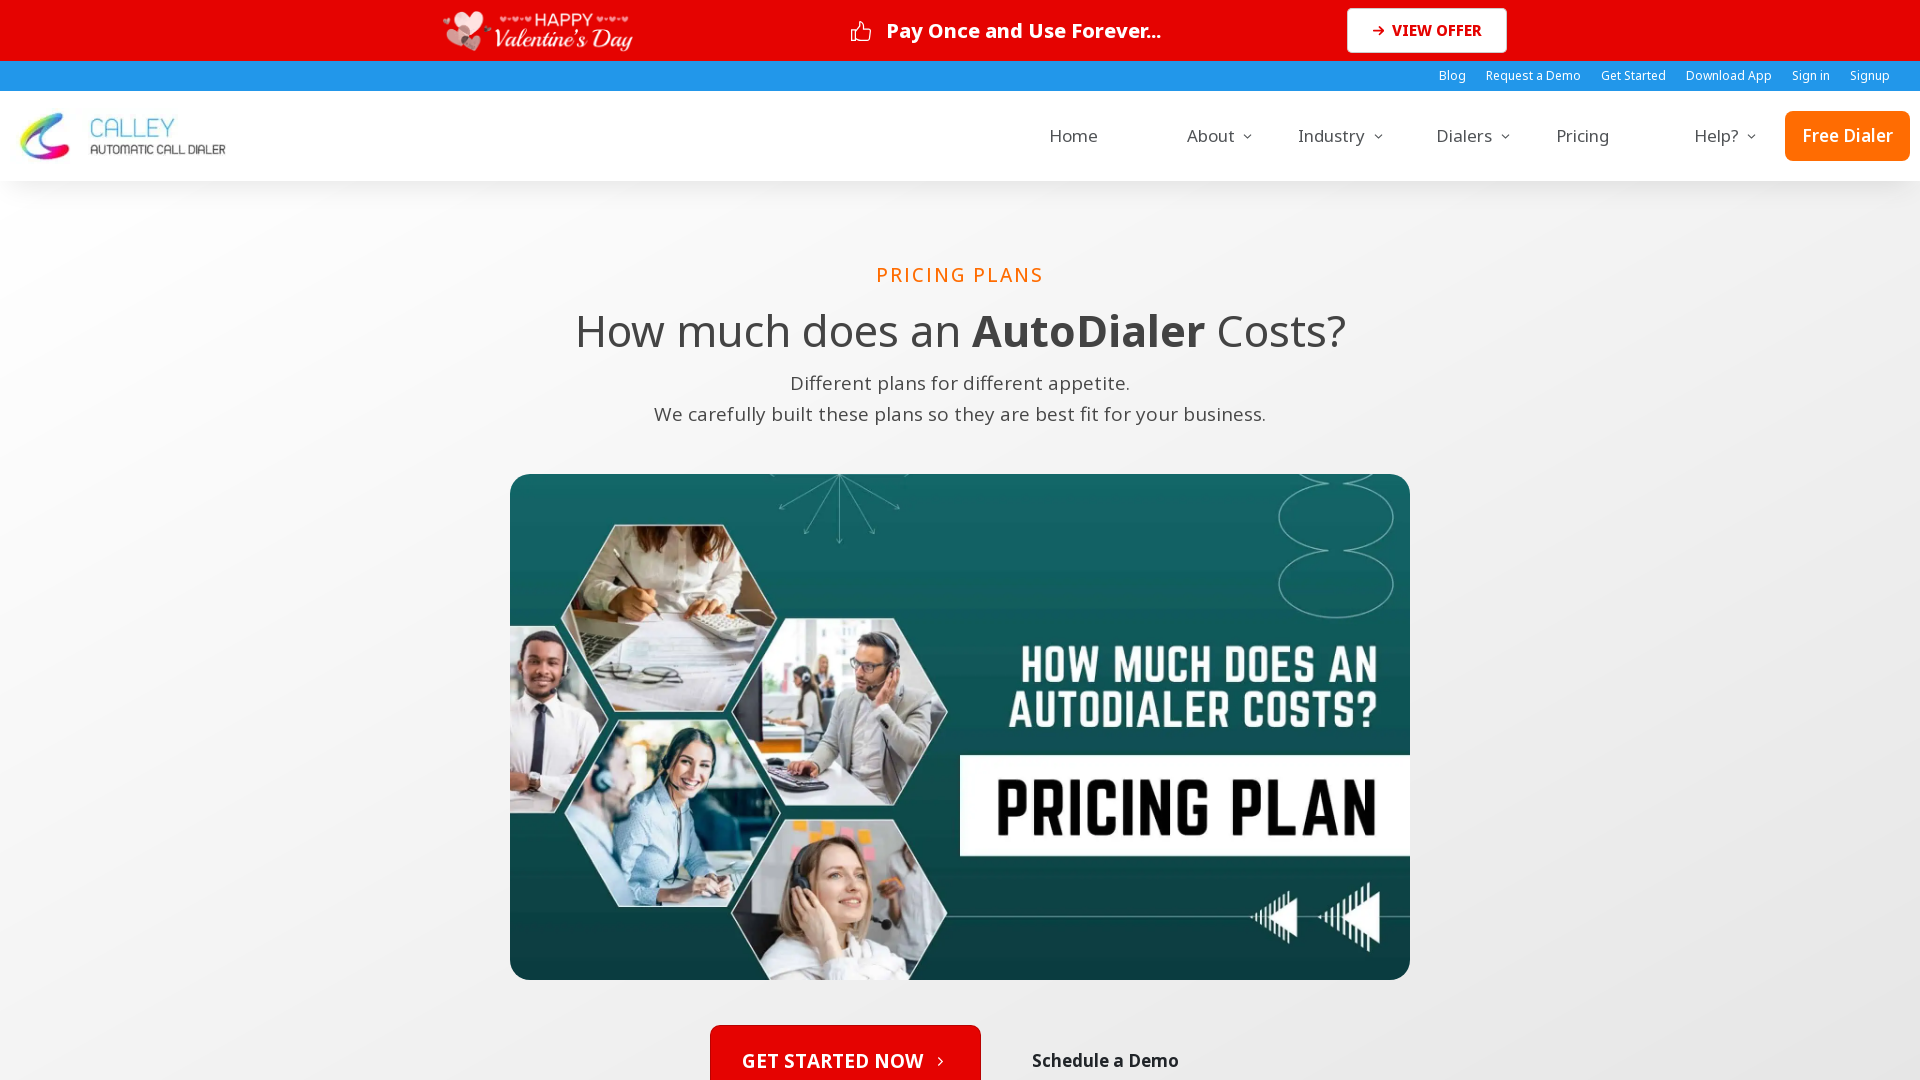

Navigated back to sitemap
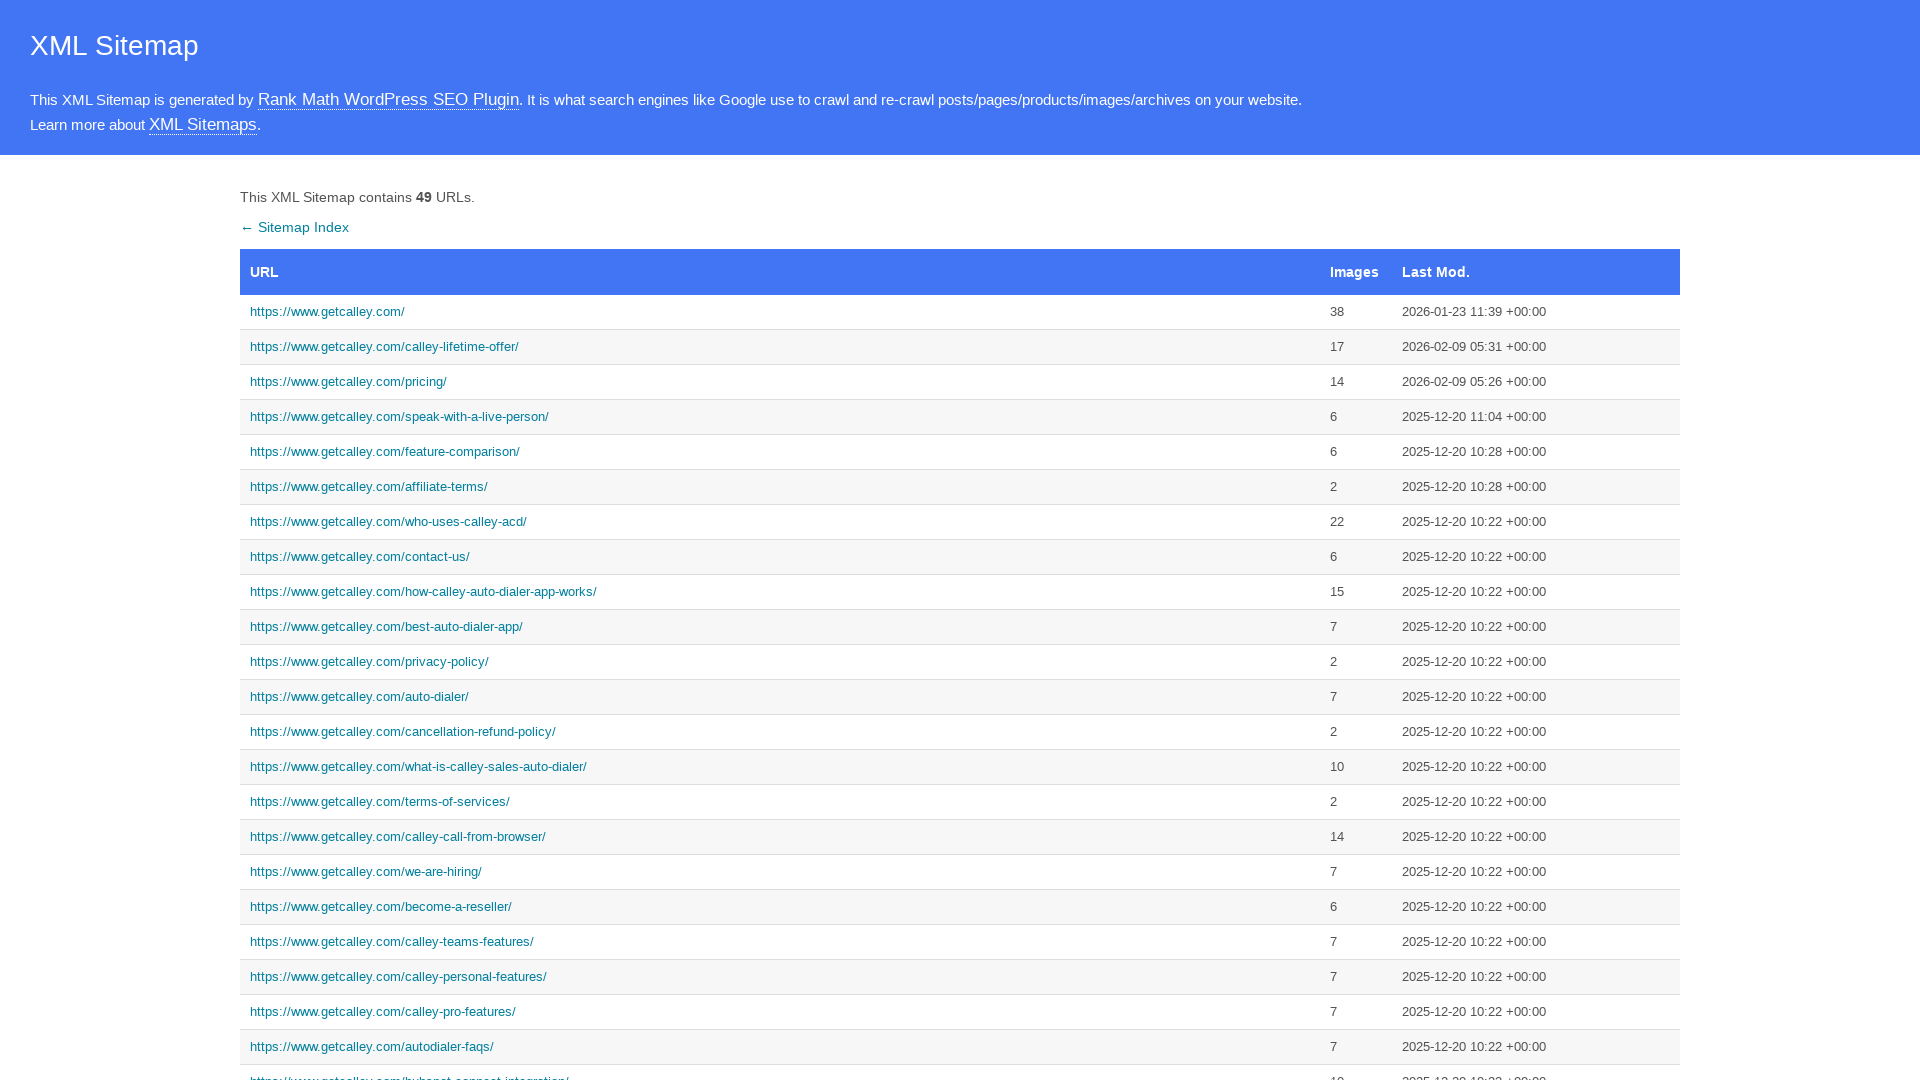

Sitemap page reloaded after navigating back
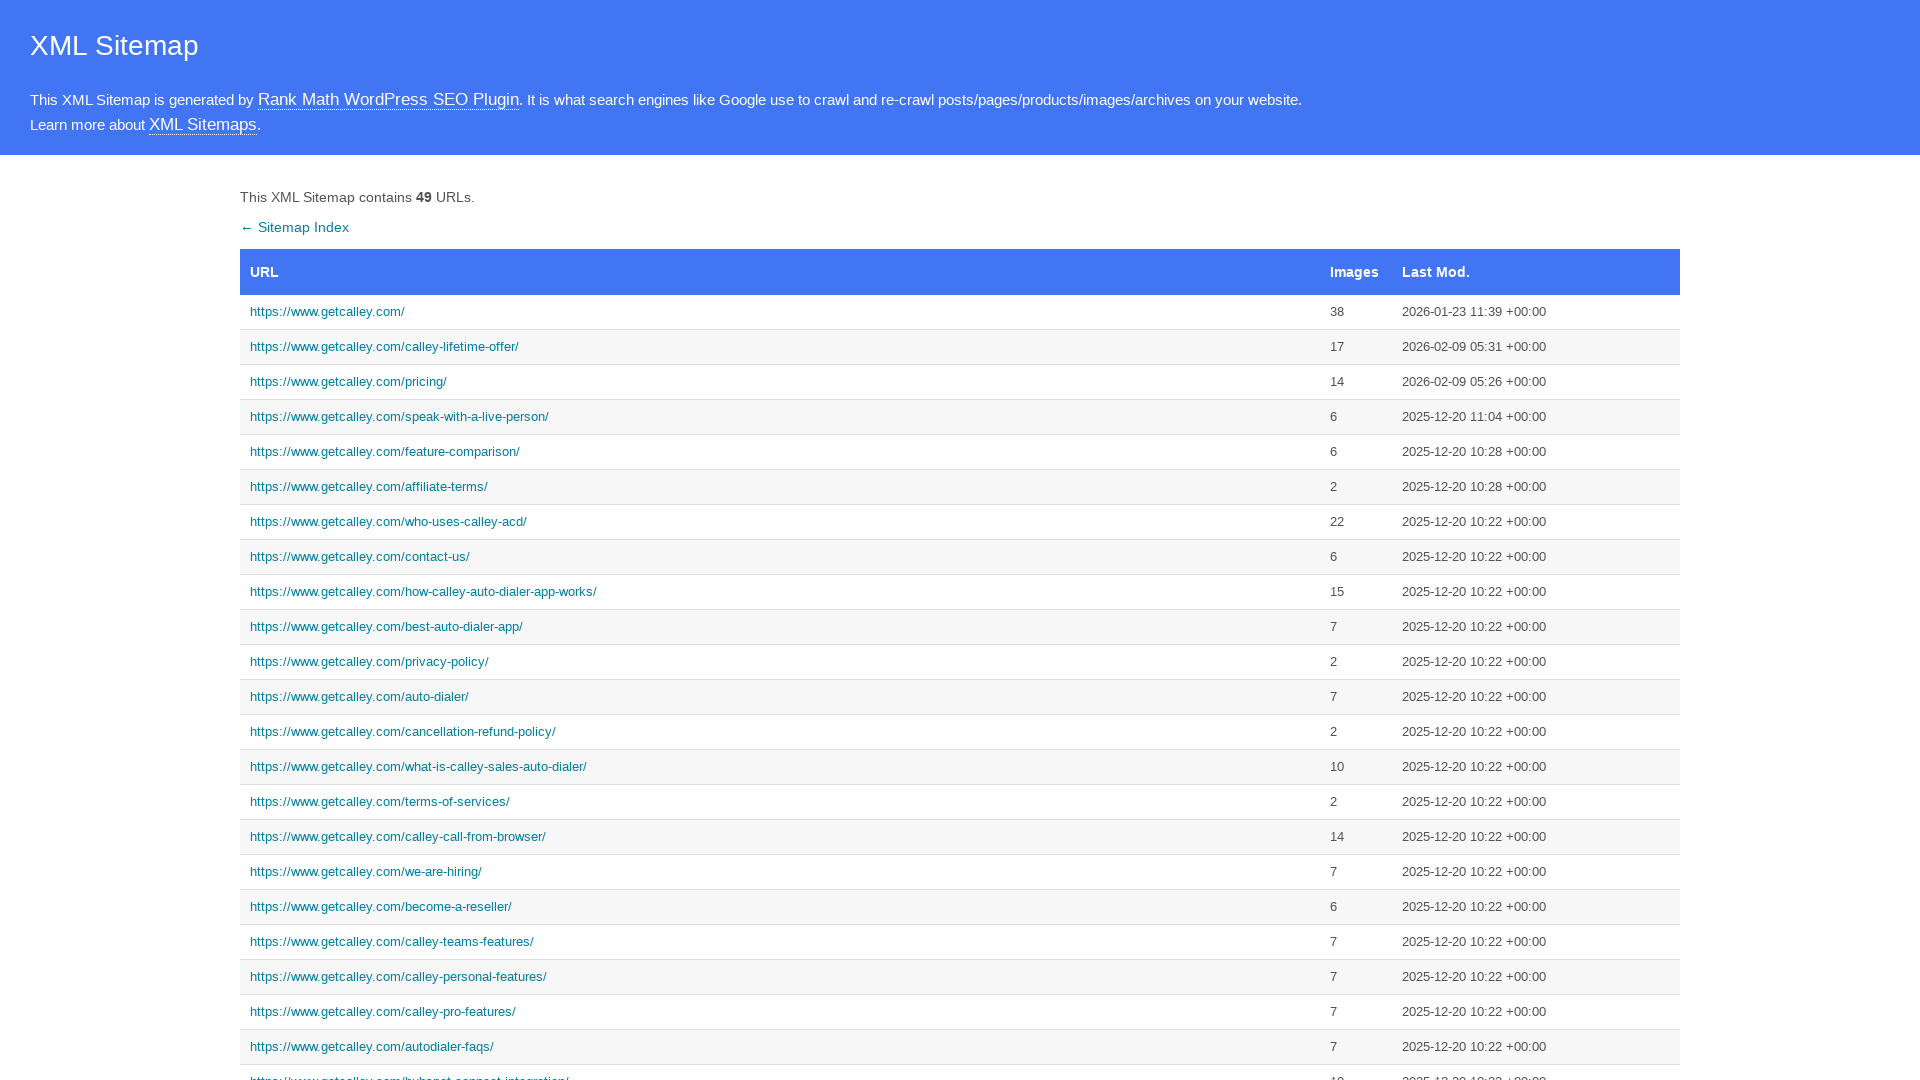

Clicked fourth sitemap link at (780, 417) on xpath=//*[@id='sitemap']/tbody/tr[4]/td[1]/a
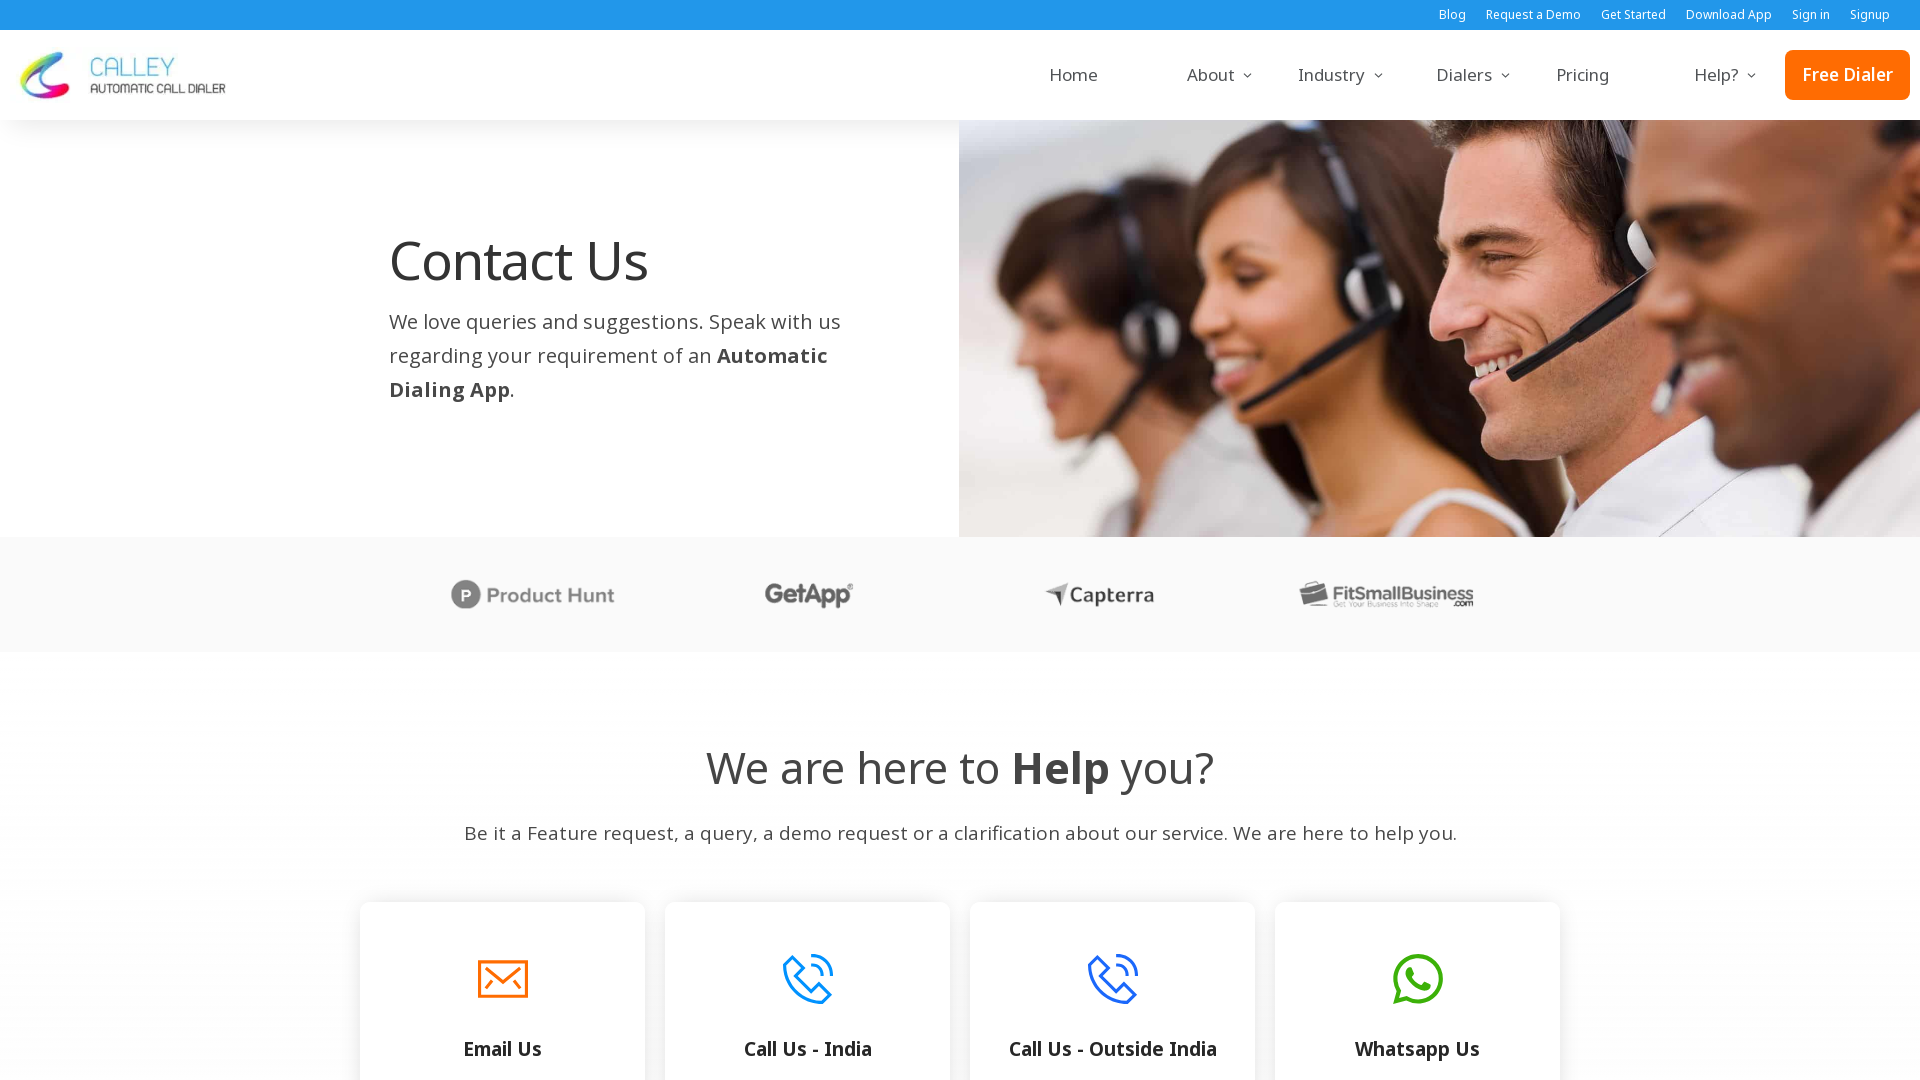

Fourth sitemap page loaded
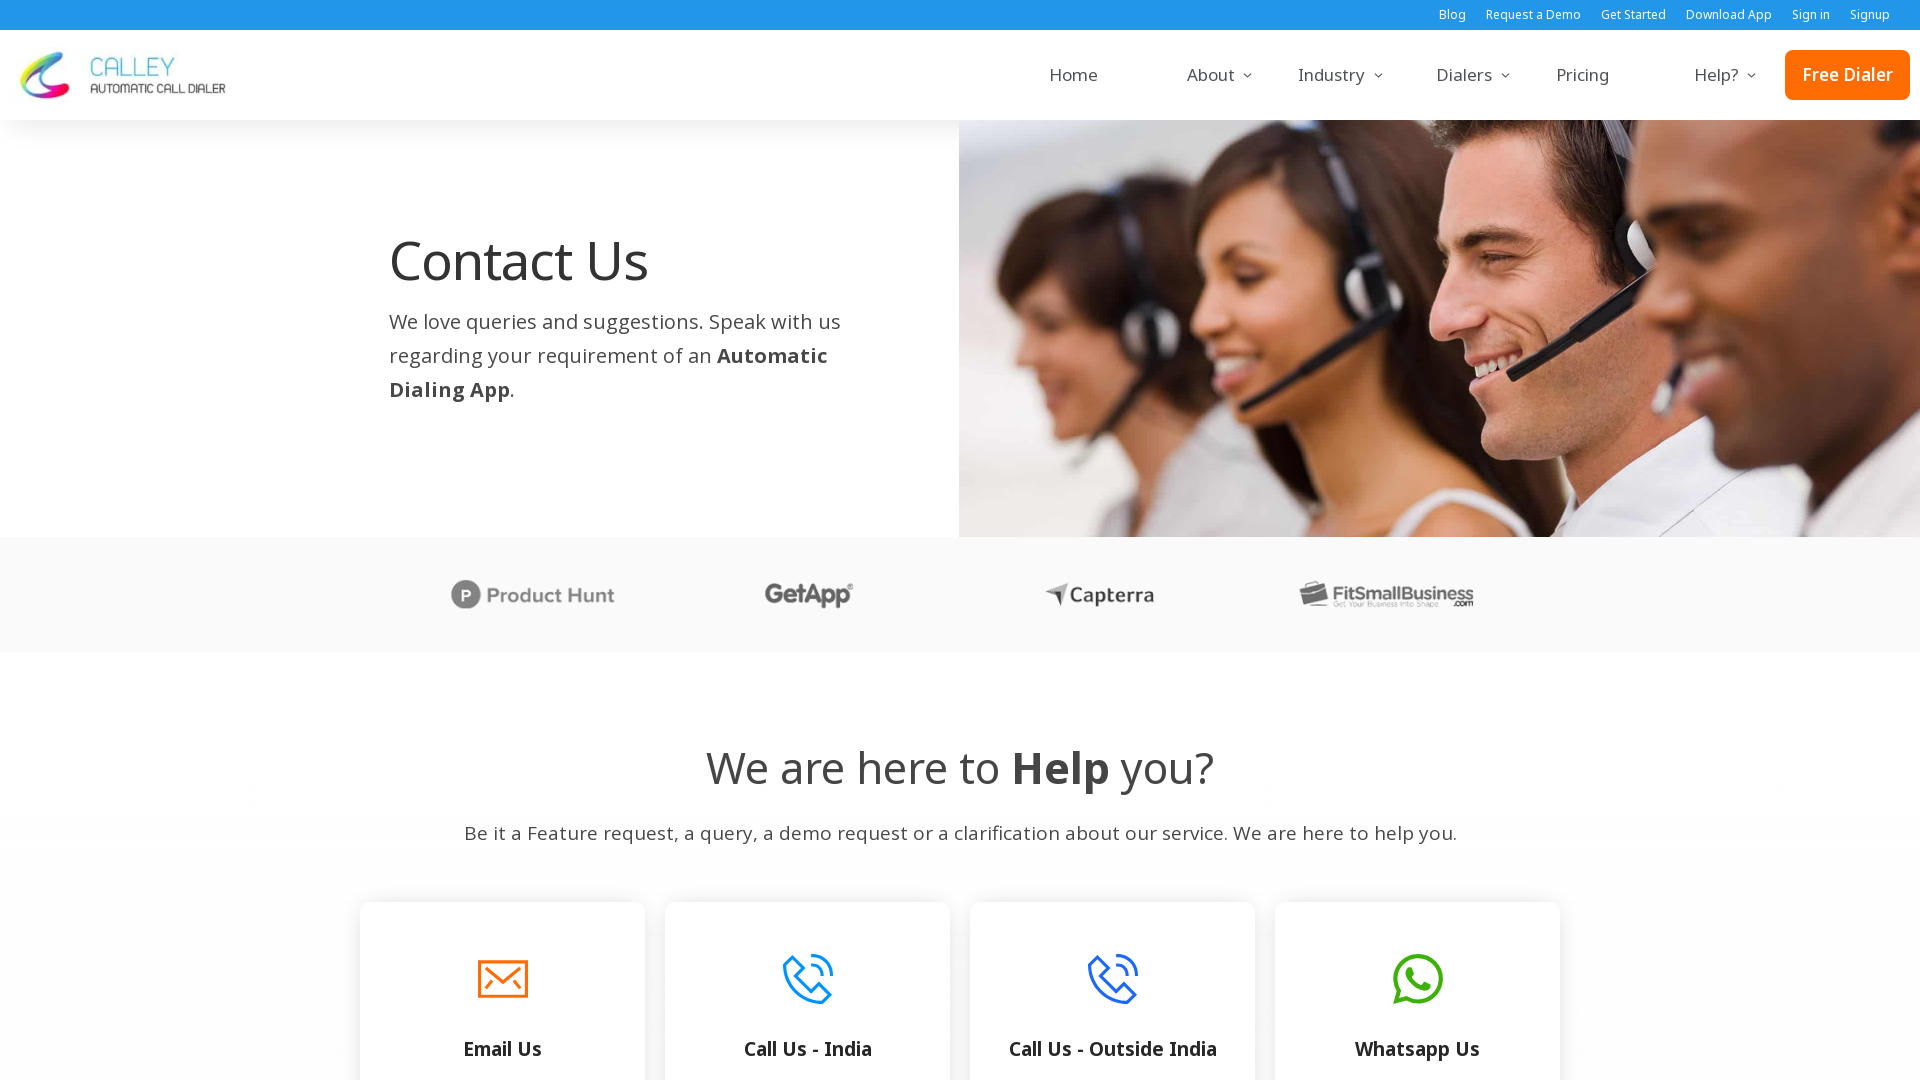

Navigated back to sitemap
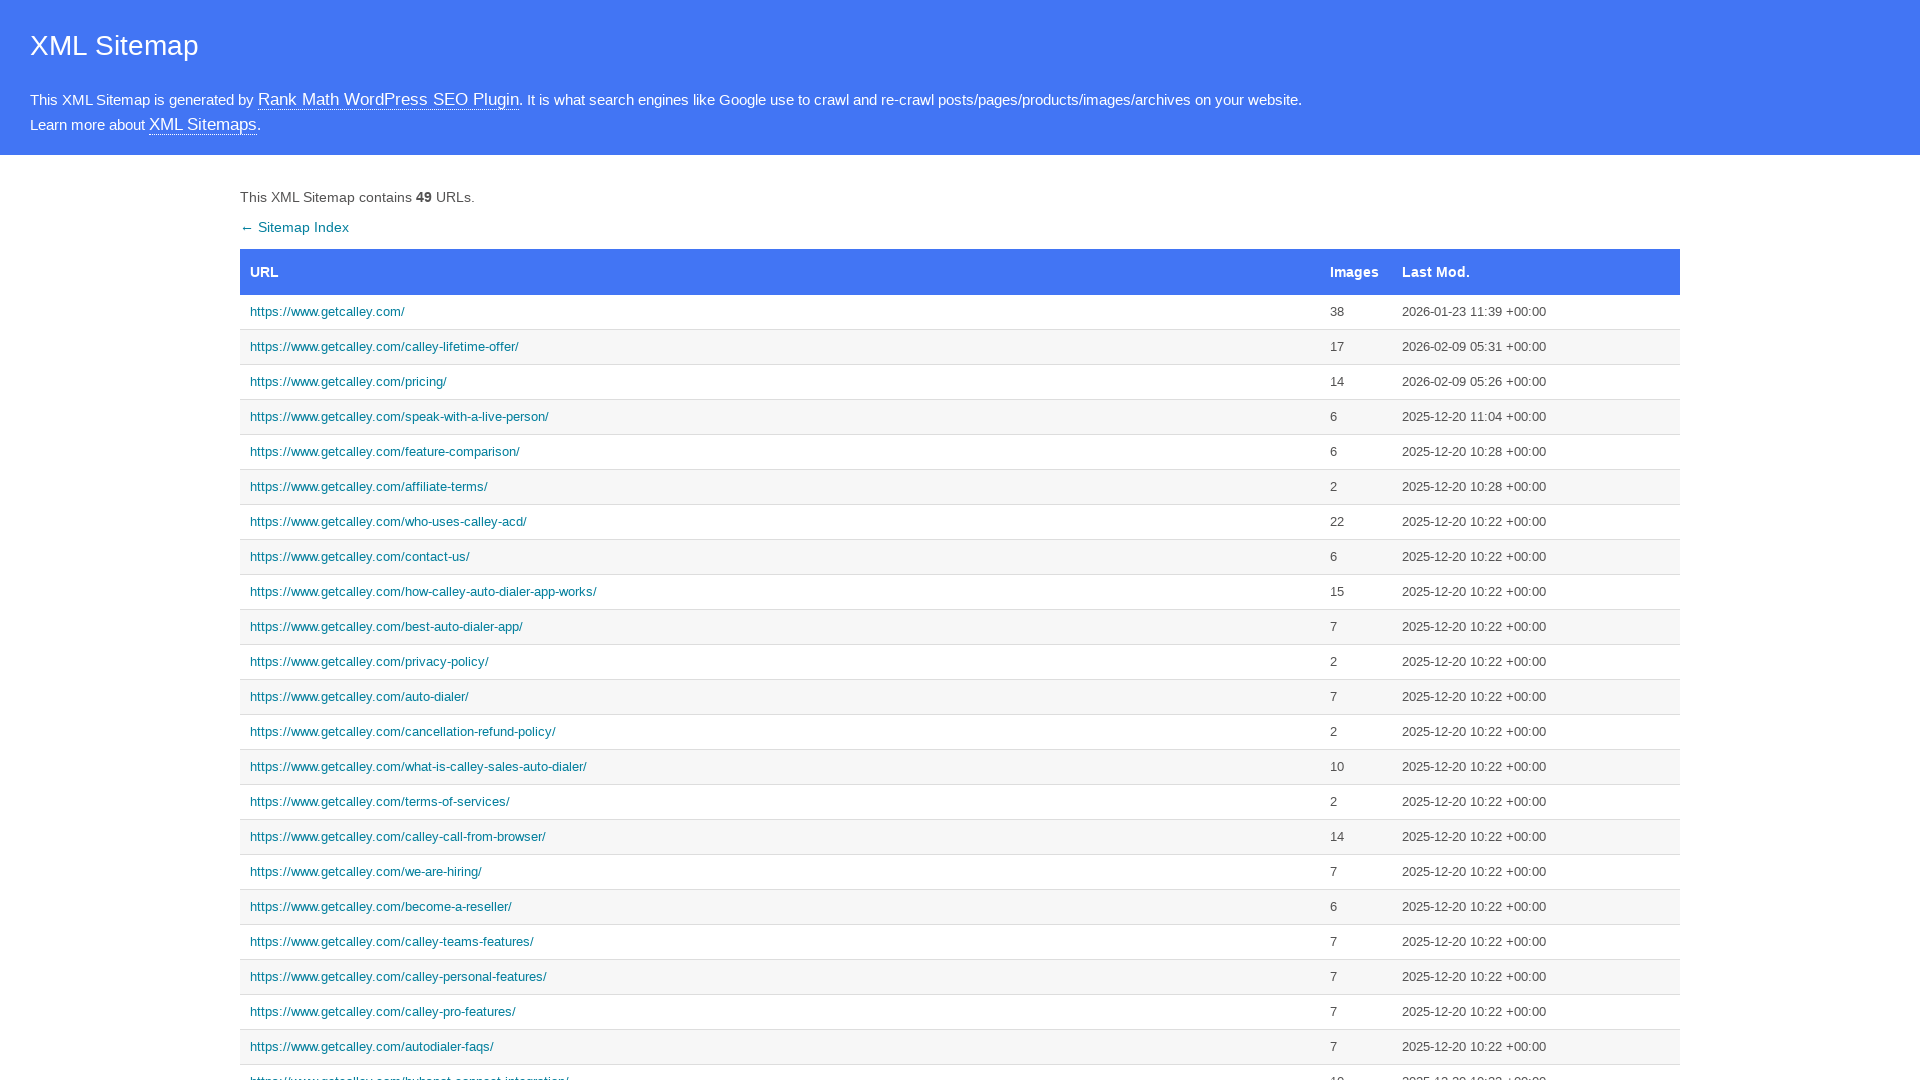

Sitemap page reloaded after navigating back
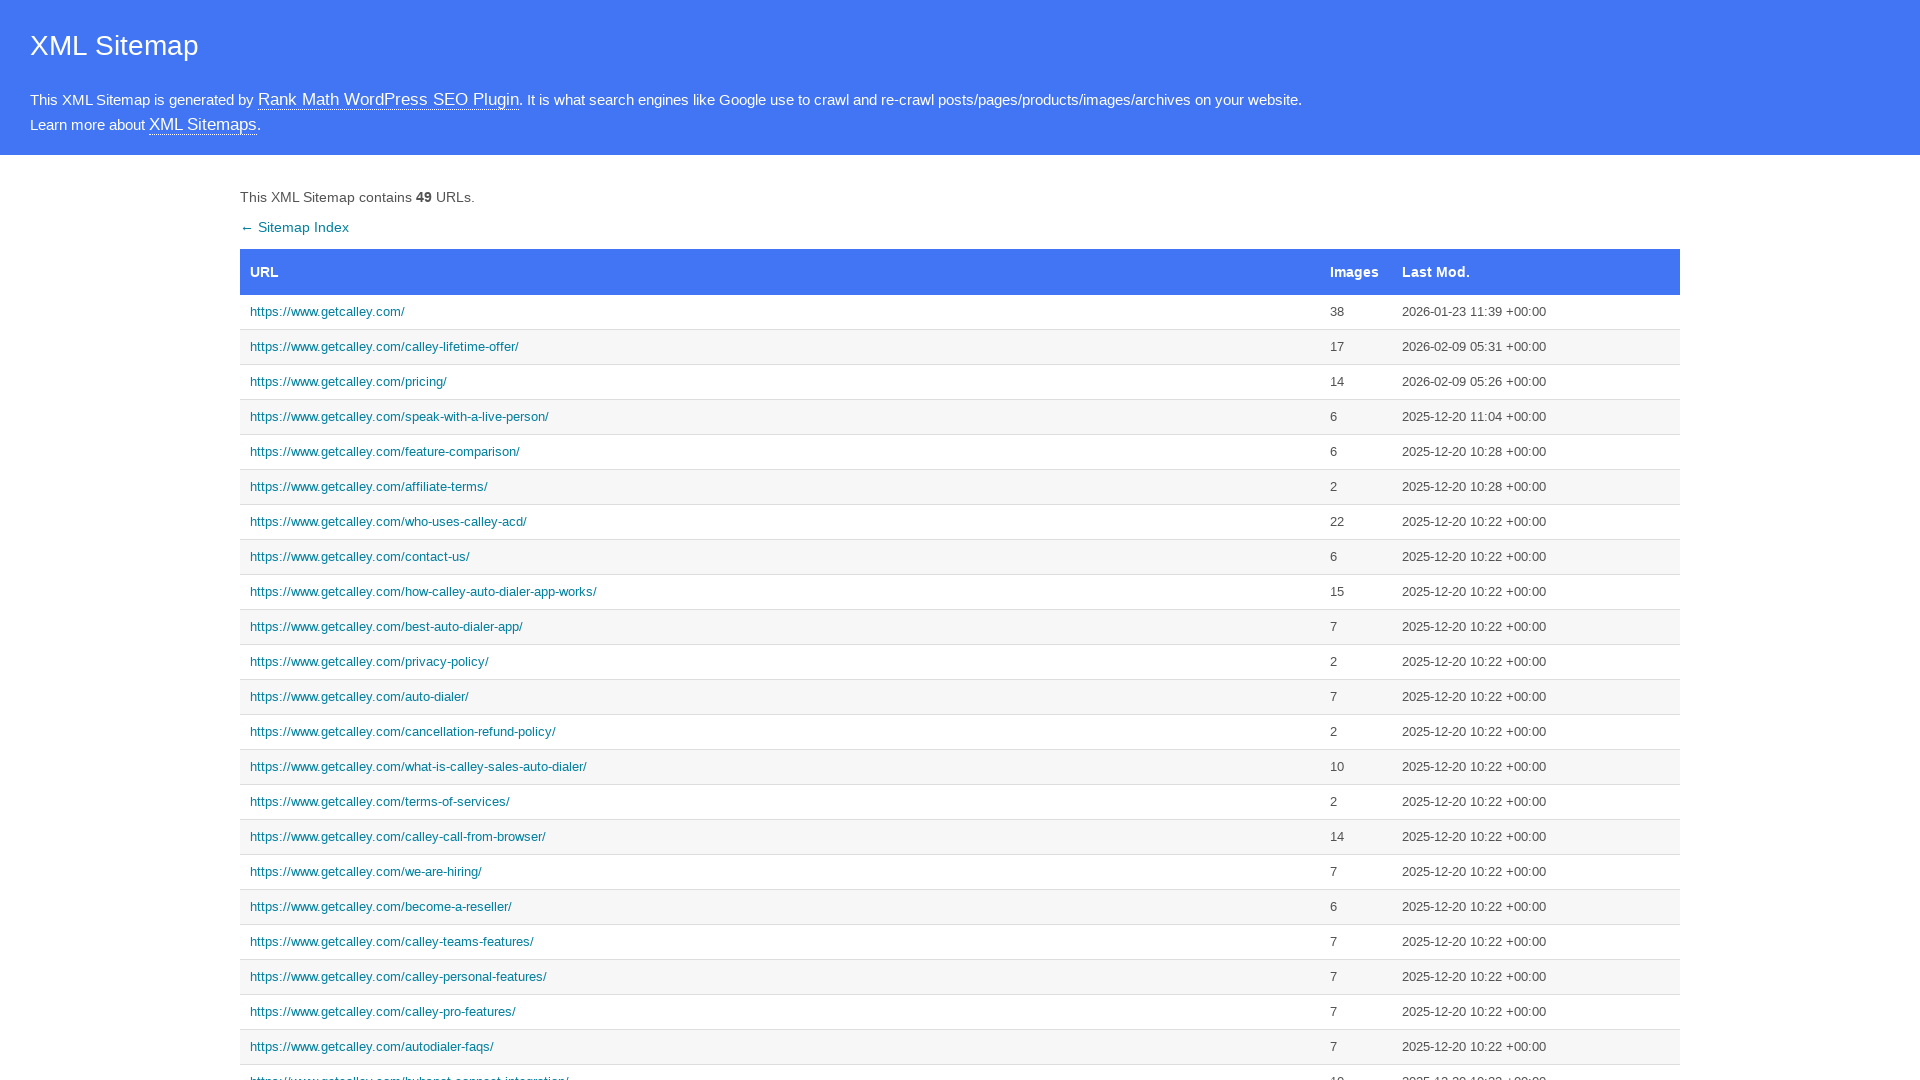

Clicked fifth sitemap link at (780, 452) on xpath=//*[@id='sitemap']/tbody/tr[5]/td[1]/a
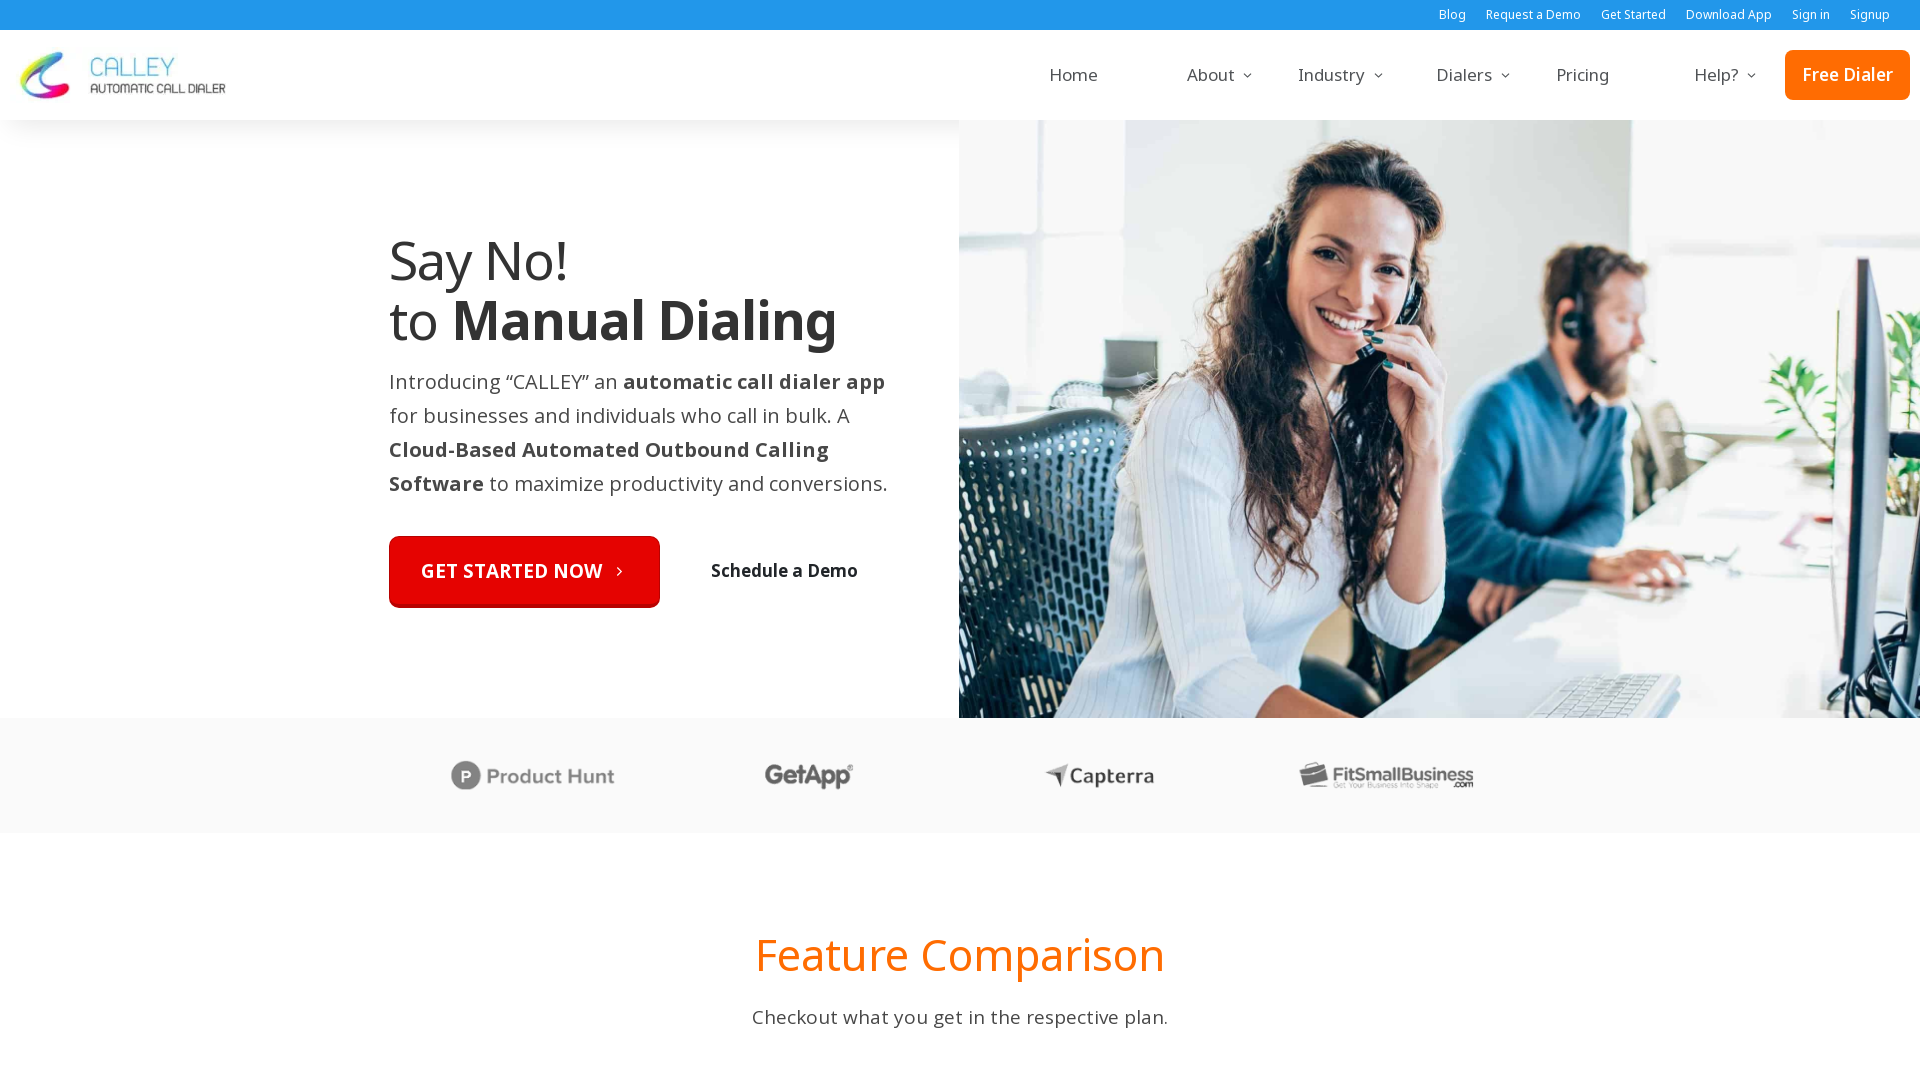

Fifth sitemap page loaded
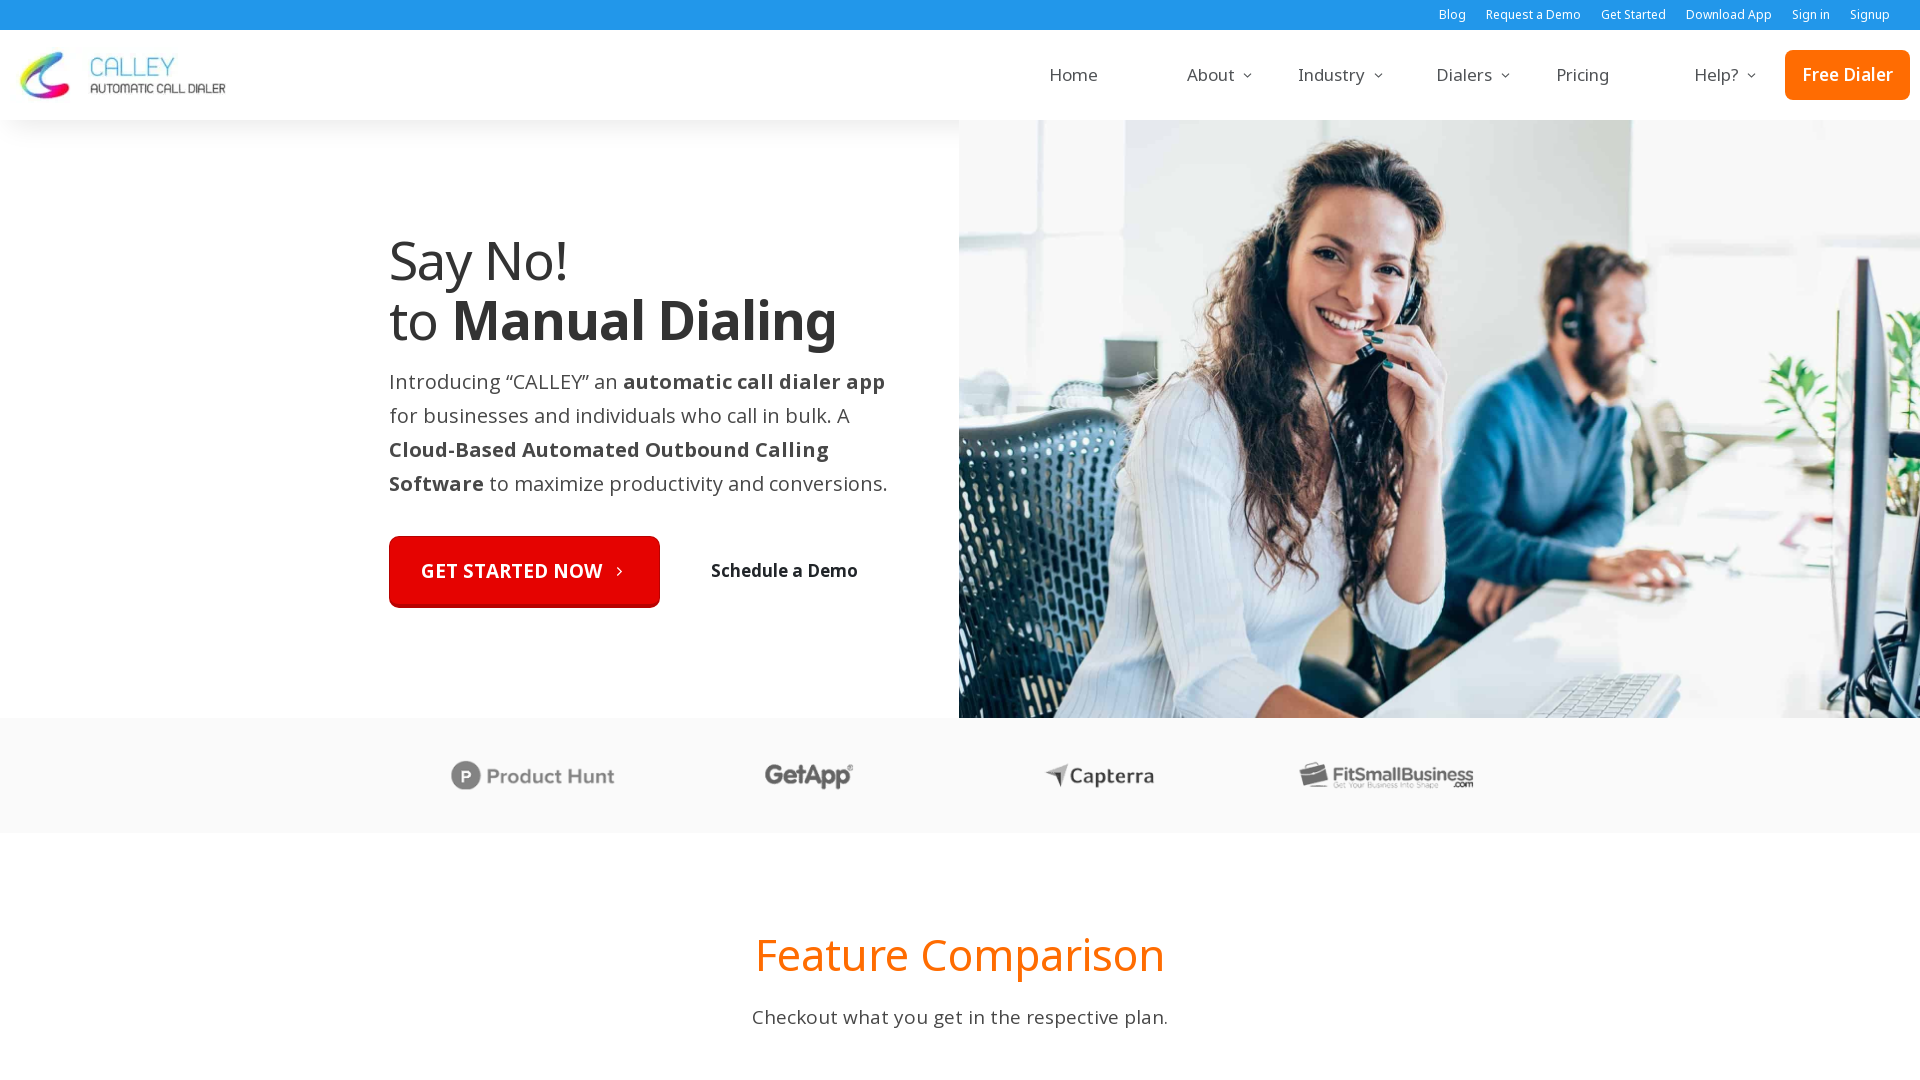

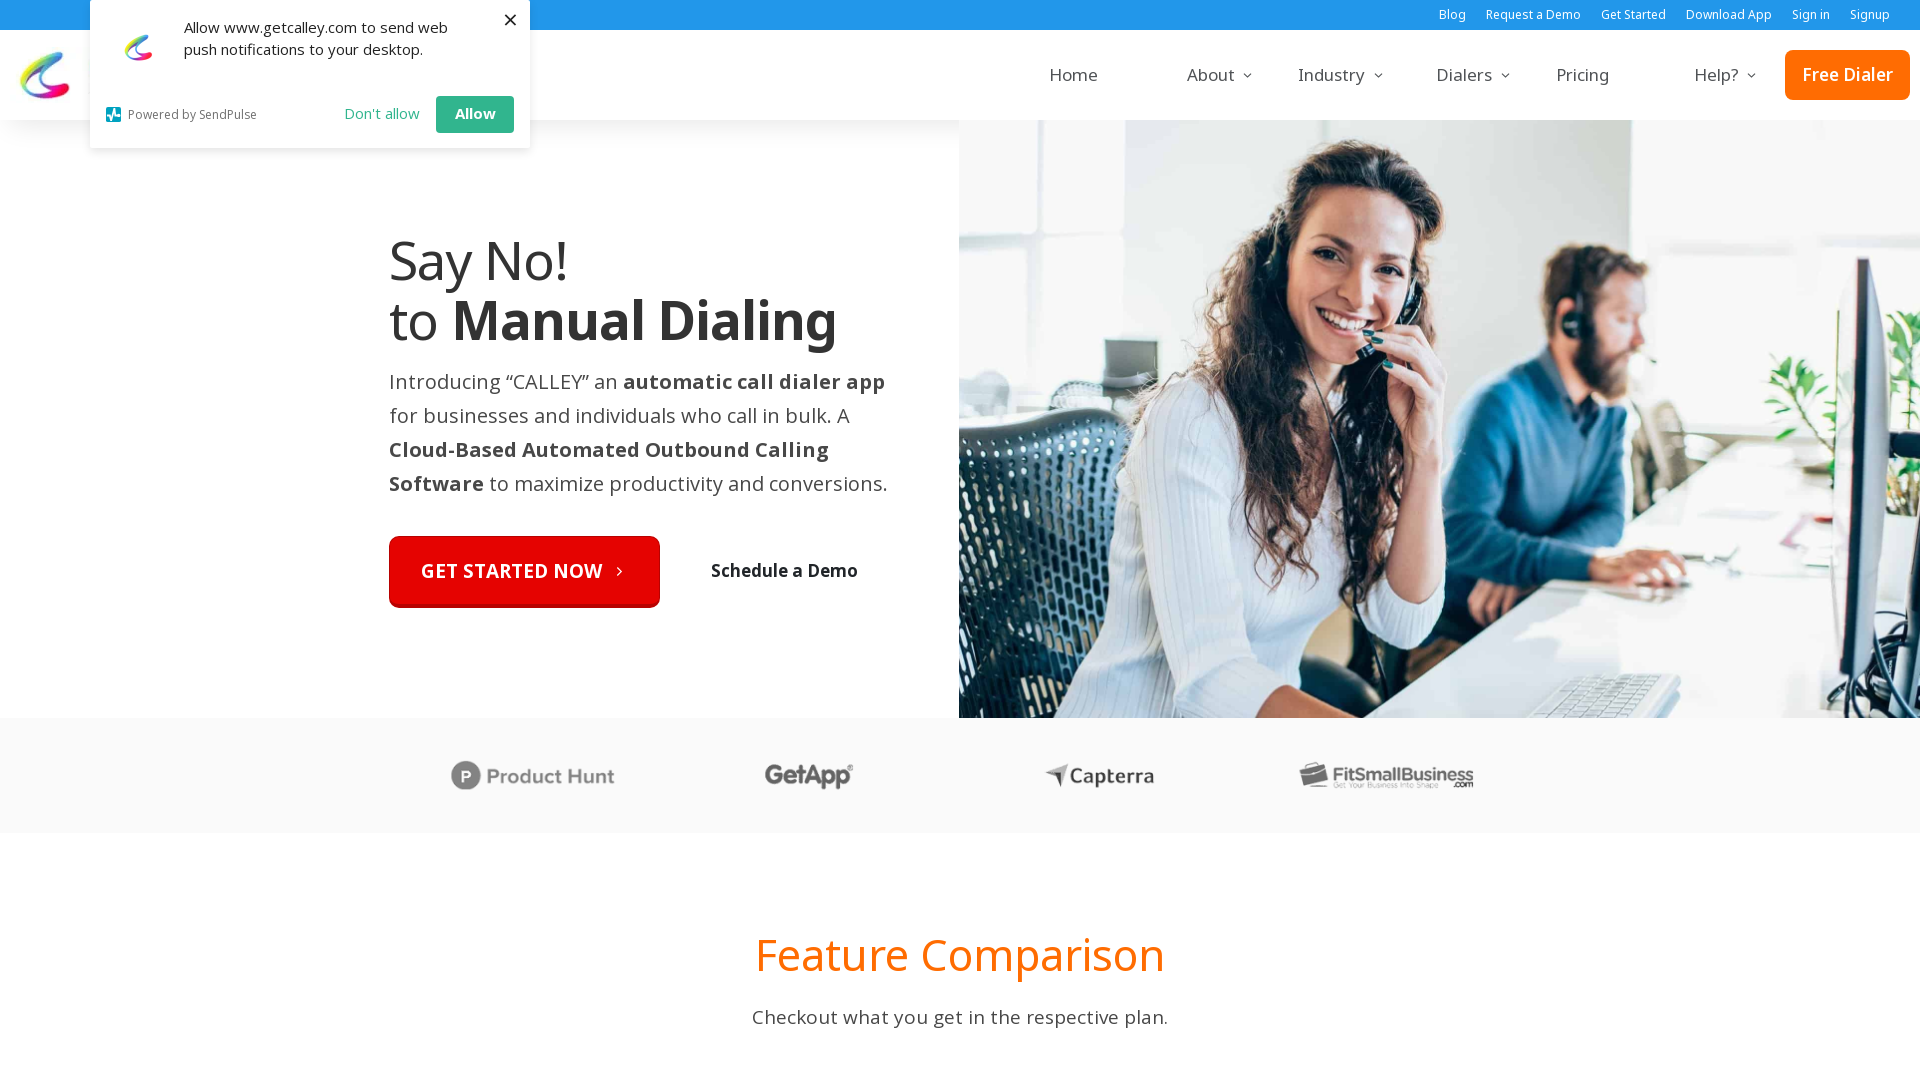